Tests MailChimp signup password validation by entering different password patterns and verifying the validation indicators update correctly

Starting URL: https://login.mailchimp.com/signup/

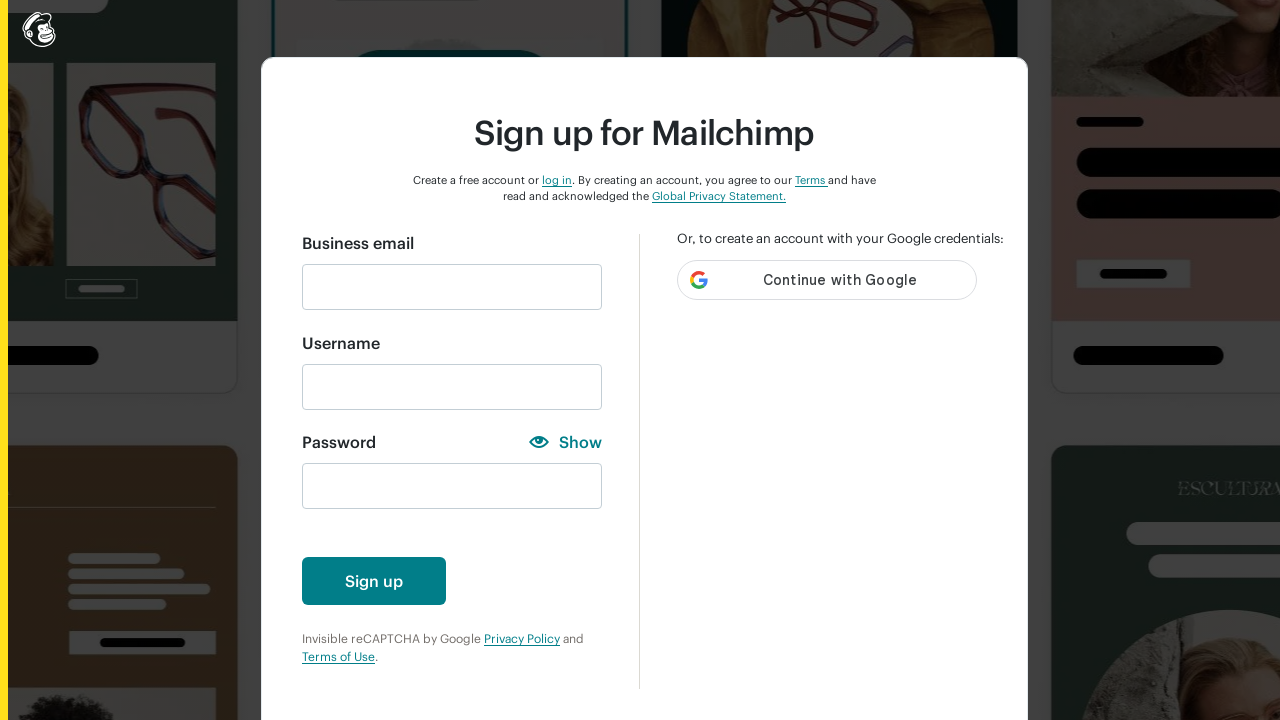

Filled email field with 'ladang@gmail.com' on #email
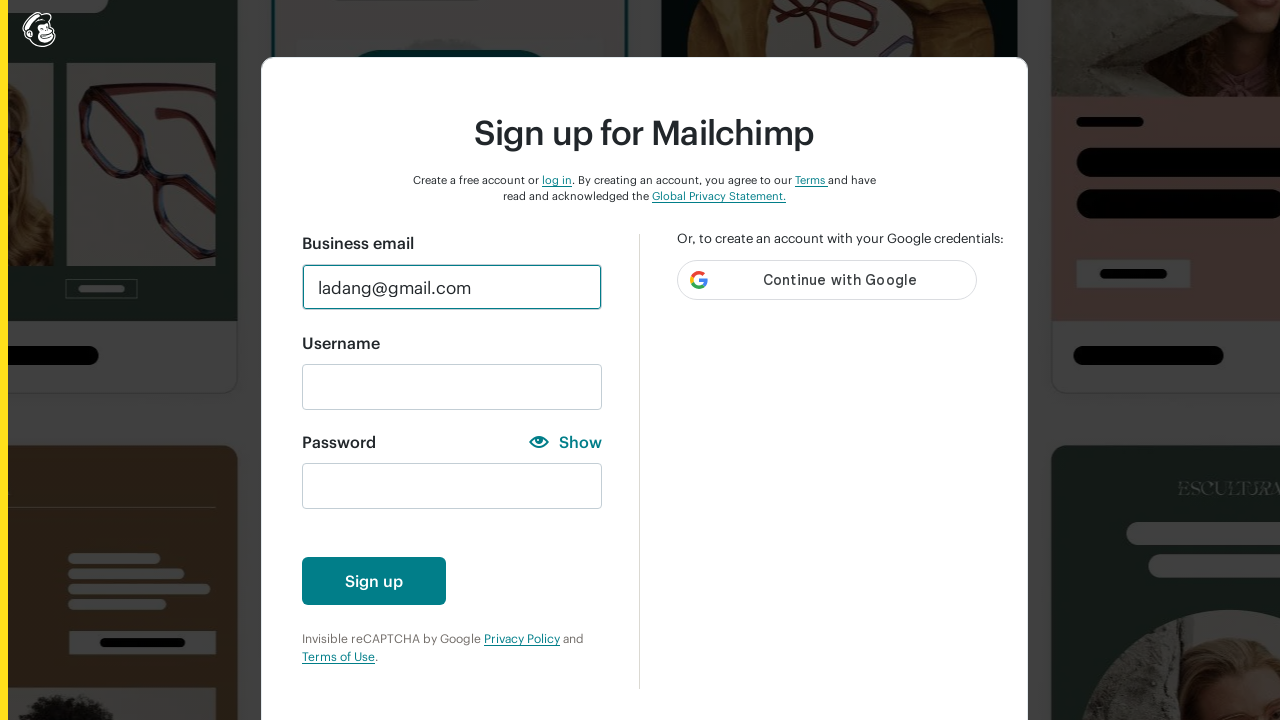

Entered password 'abc' to test lowercase validation on #new_password
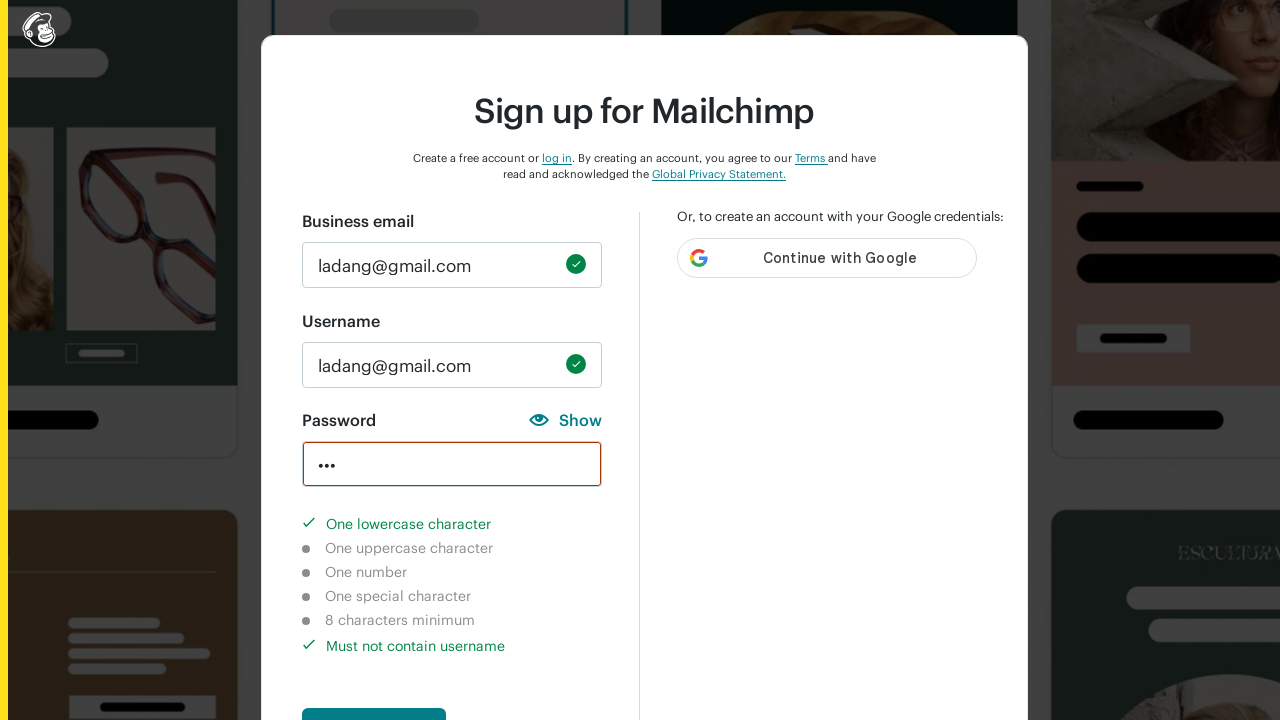

Waited 3 seconds for validation indicators to update
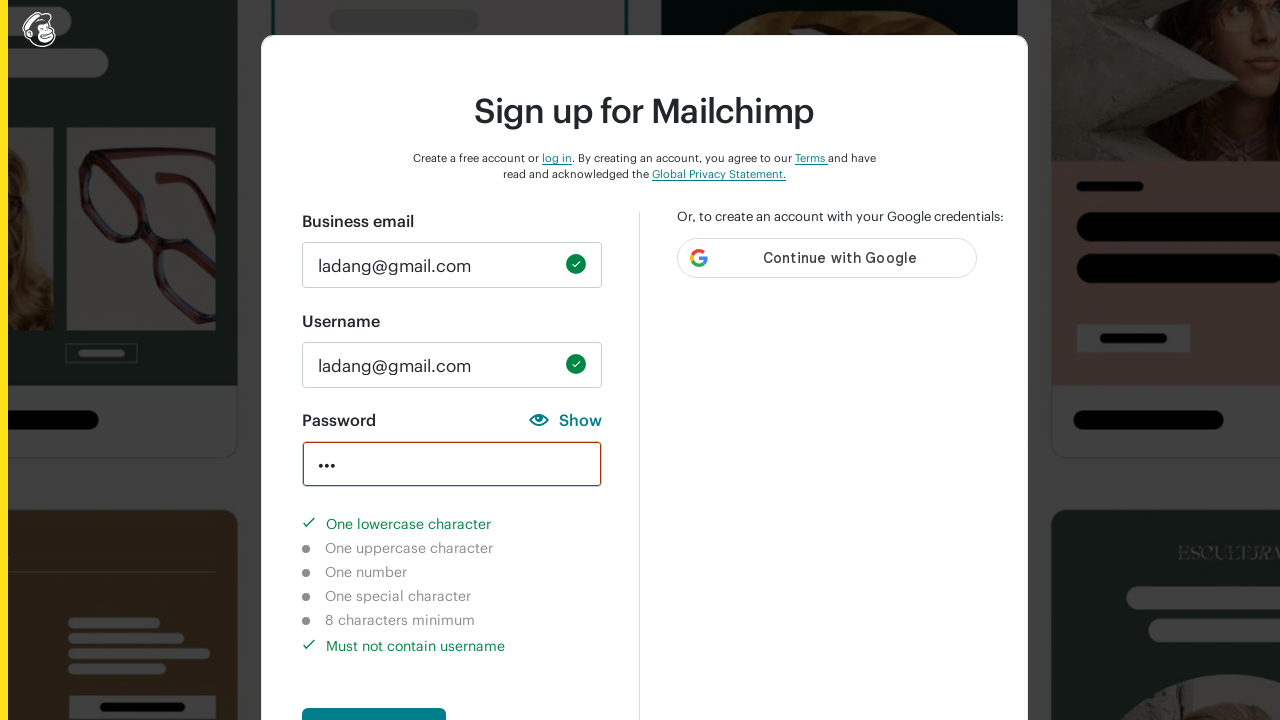

Verified lowercase character indicator is completed
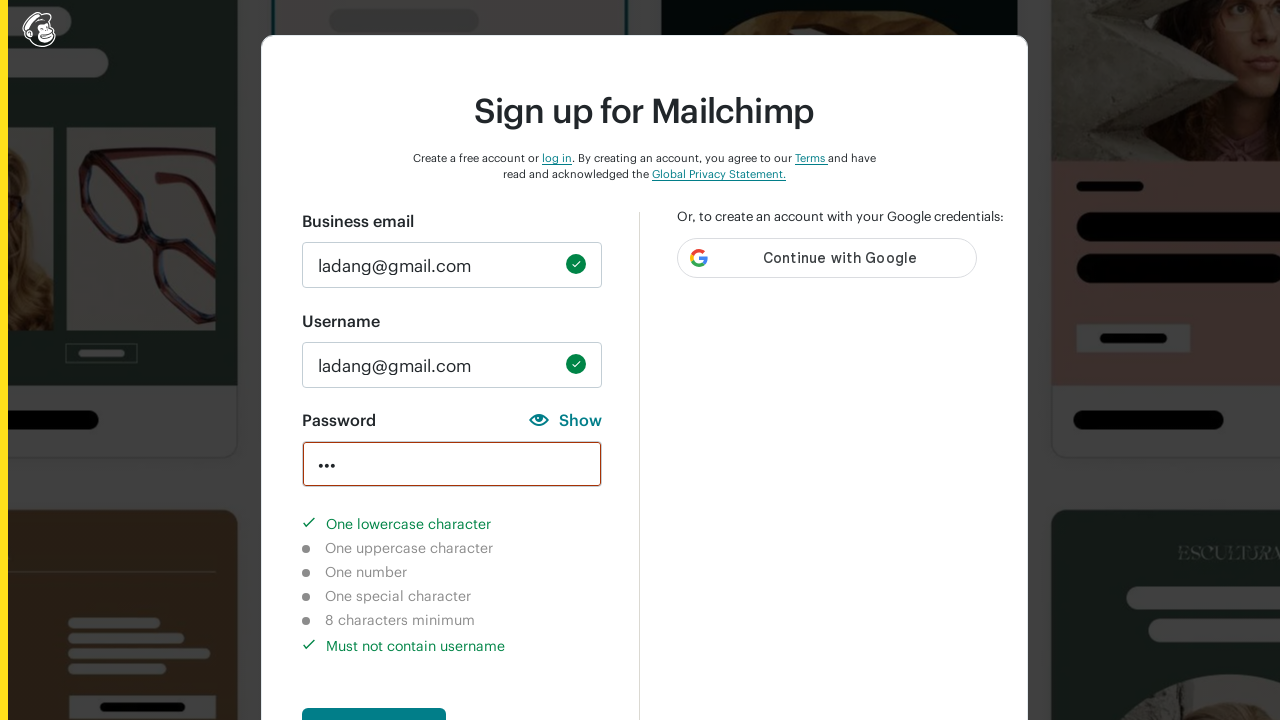

Verified uppercase character indicator is not completed
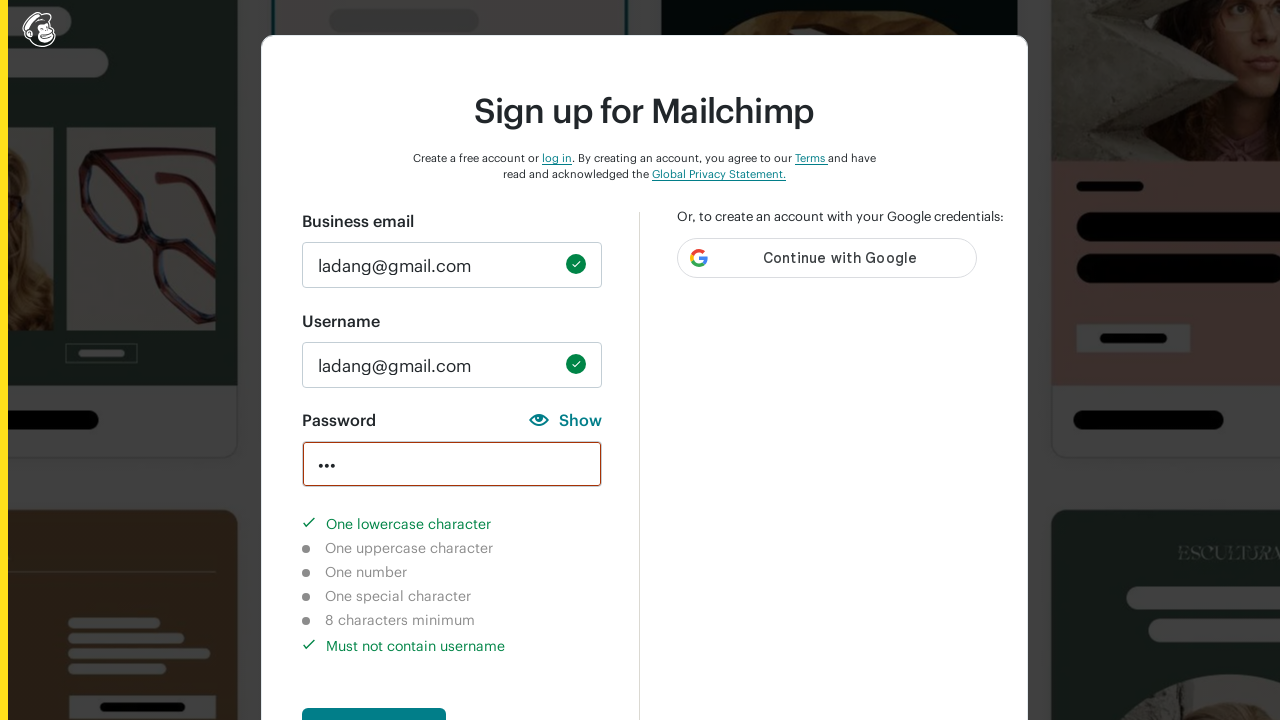

Verified number character indicator is not completed
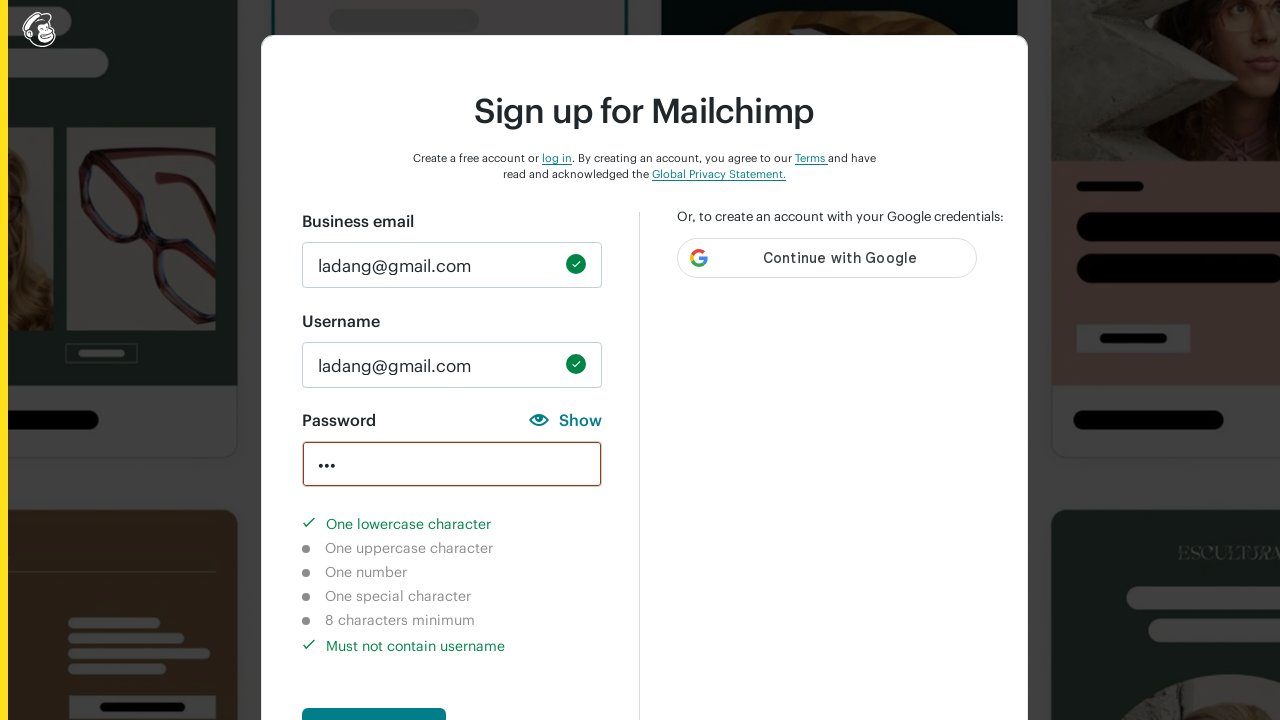

Verified special character indicator is not completed
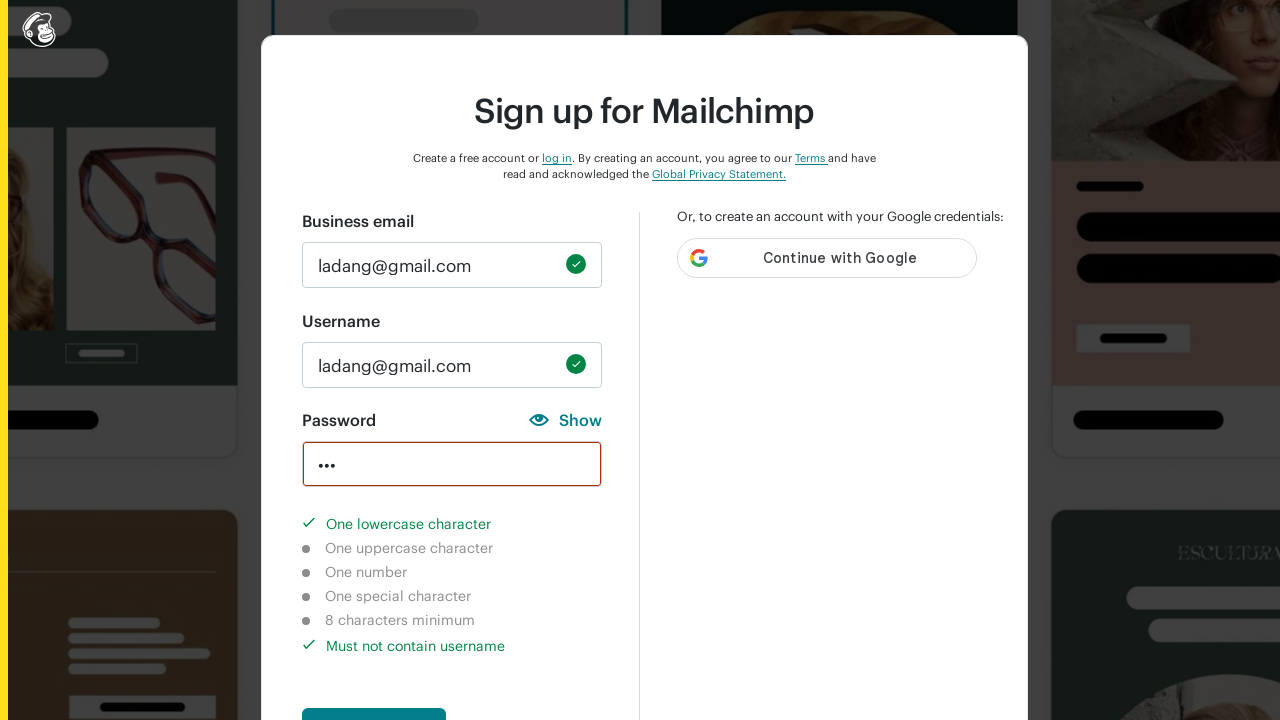

Verified 8-character minimum indicator is not completed
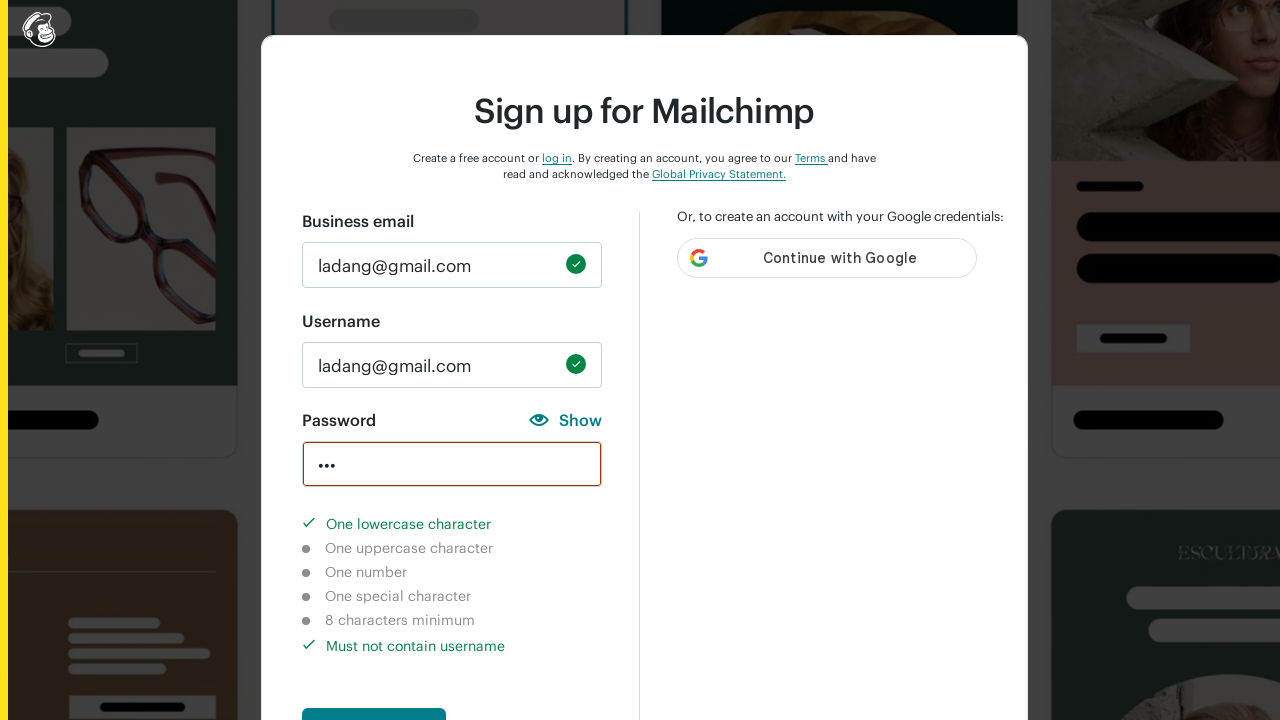

Cleared password field on #new_password
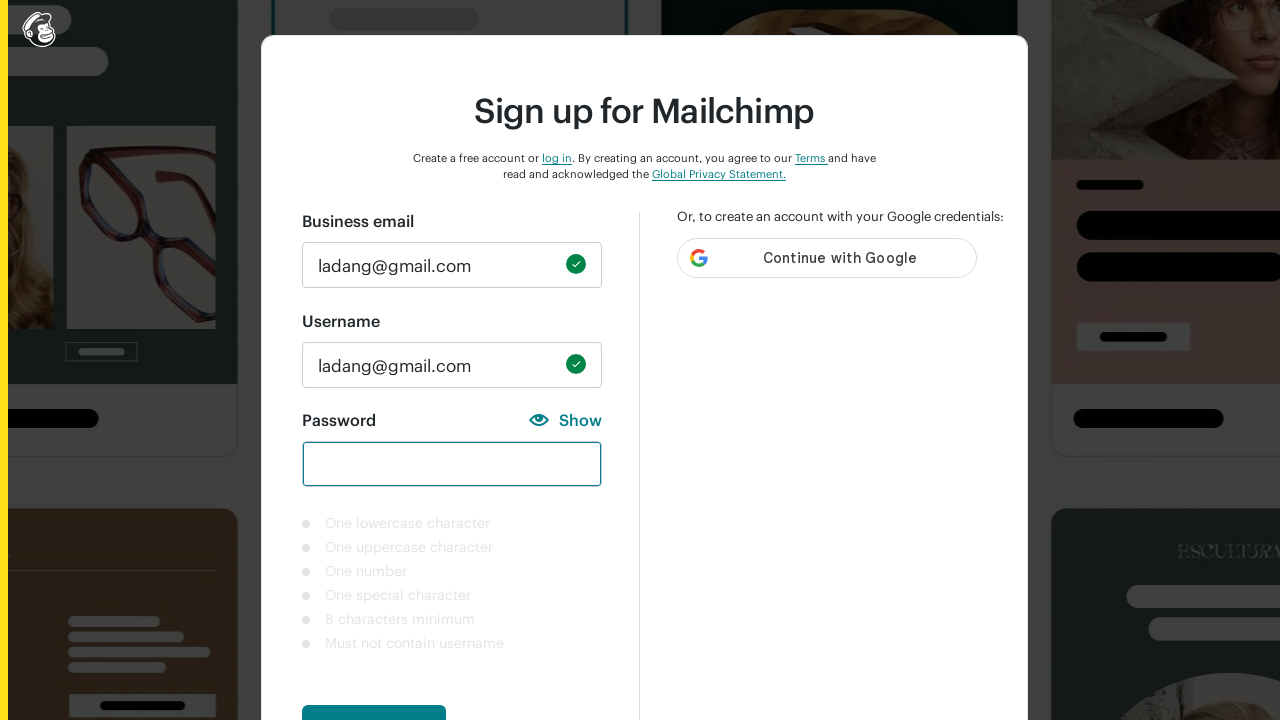

Entered password 'ABC' to test uppercase validation on #new_password
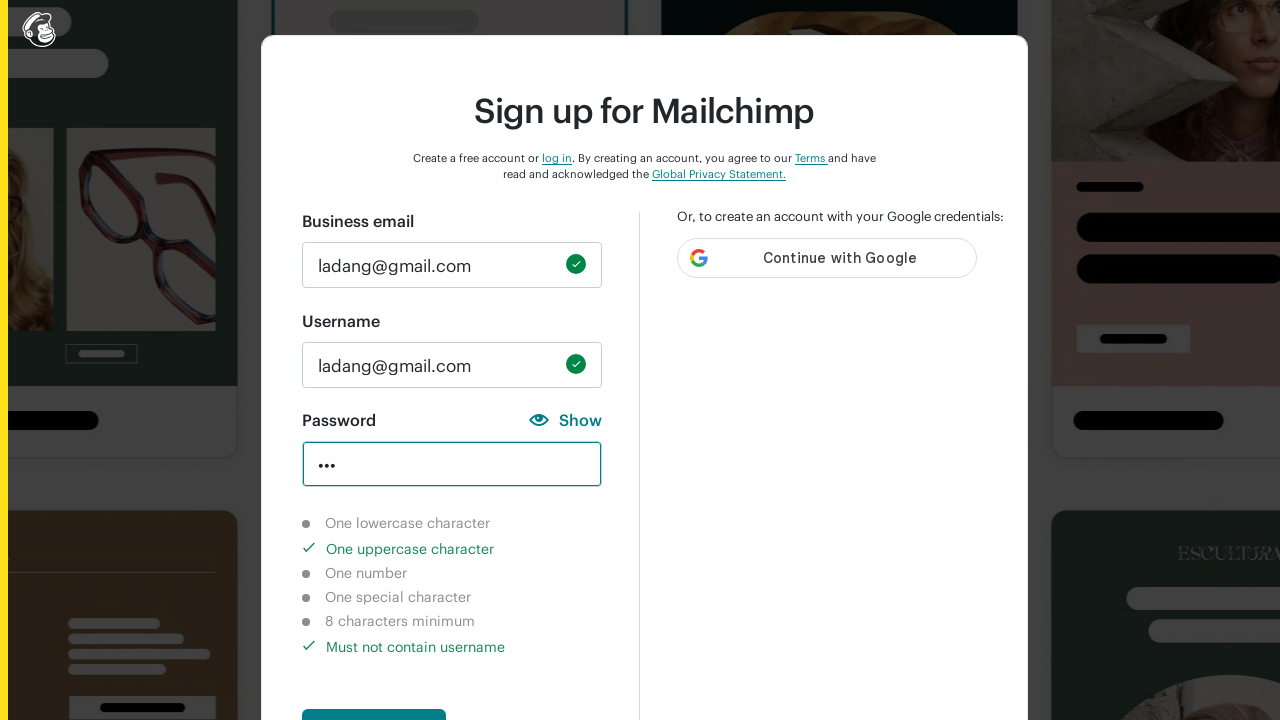

Waited 3 seconds for validation indicators to update
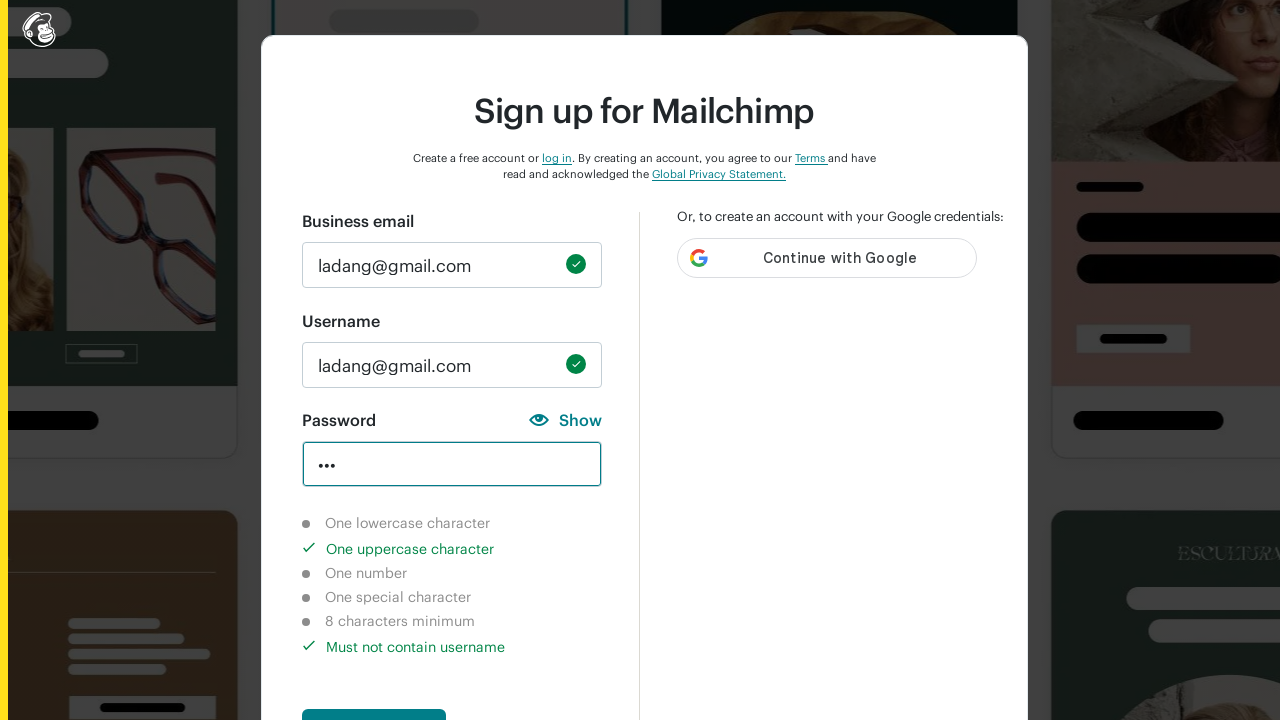

Verified lowercase character indicator is not completed
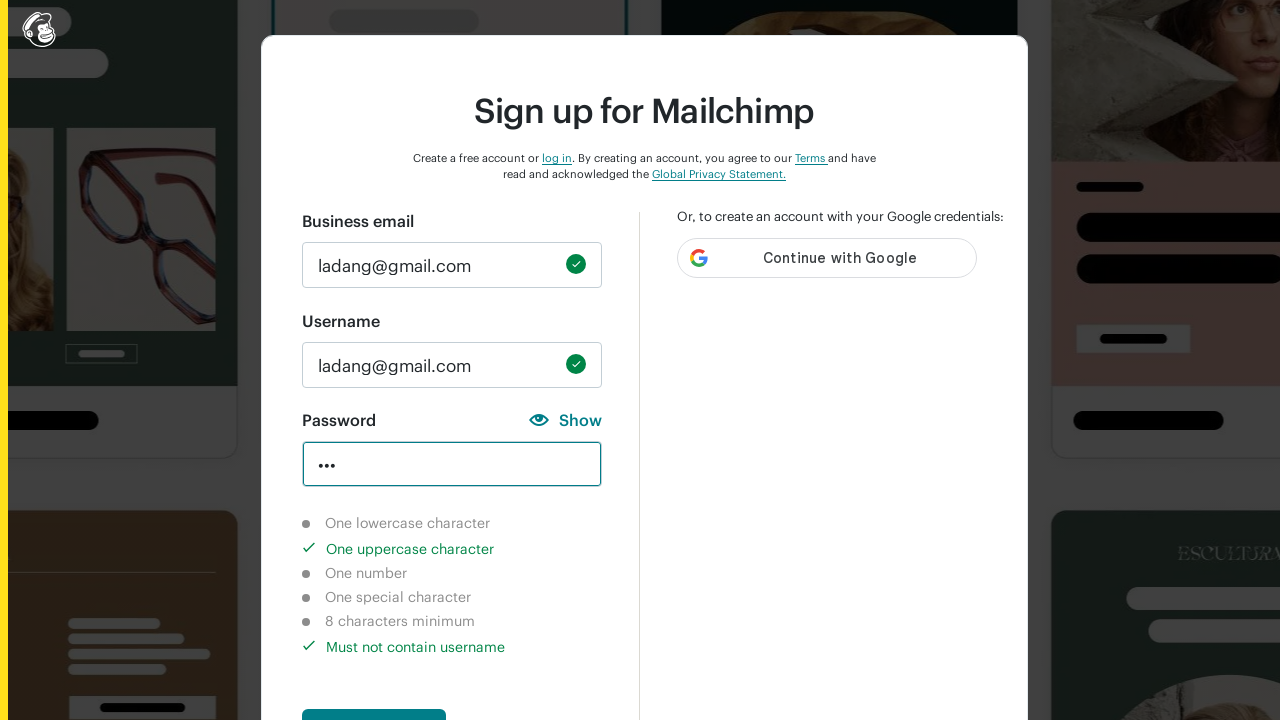

Verified uppercase character indicator is completed
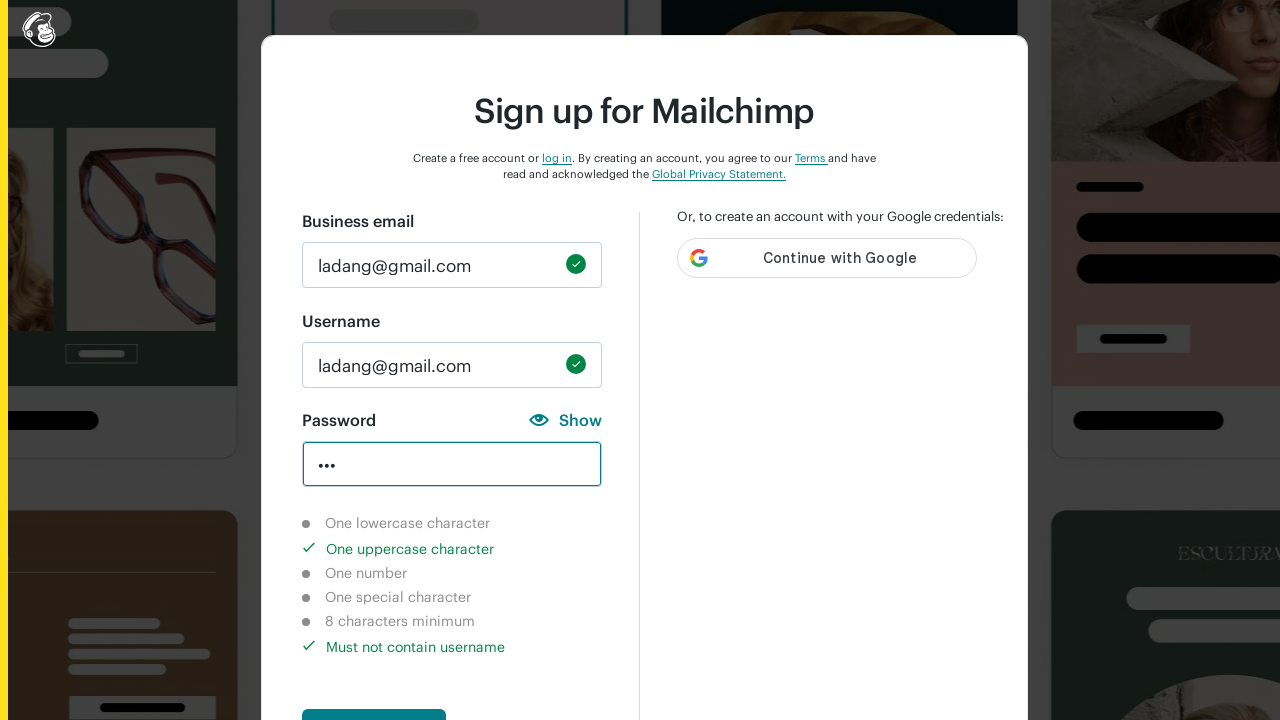

Verified number character indicator is not completed
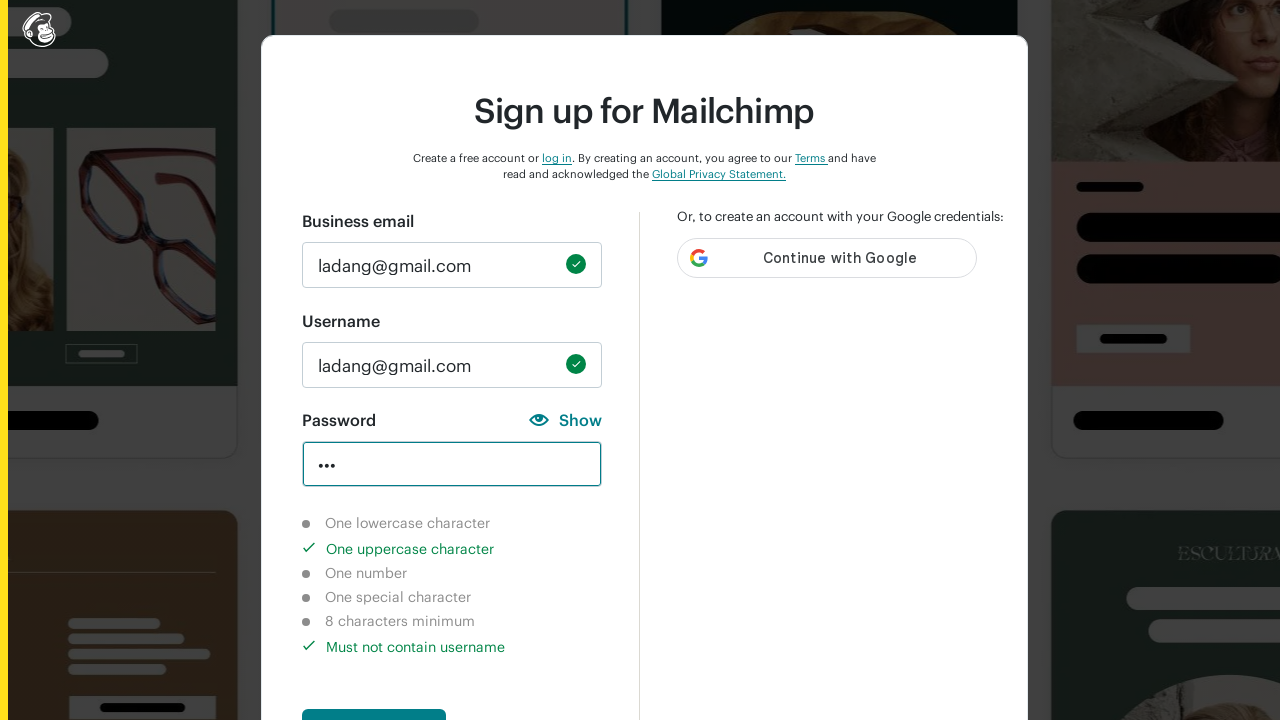

Verified special character indicator is not completed
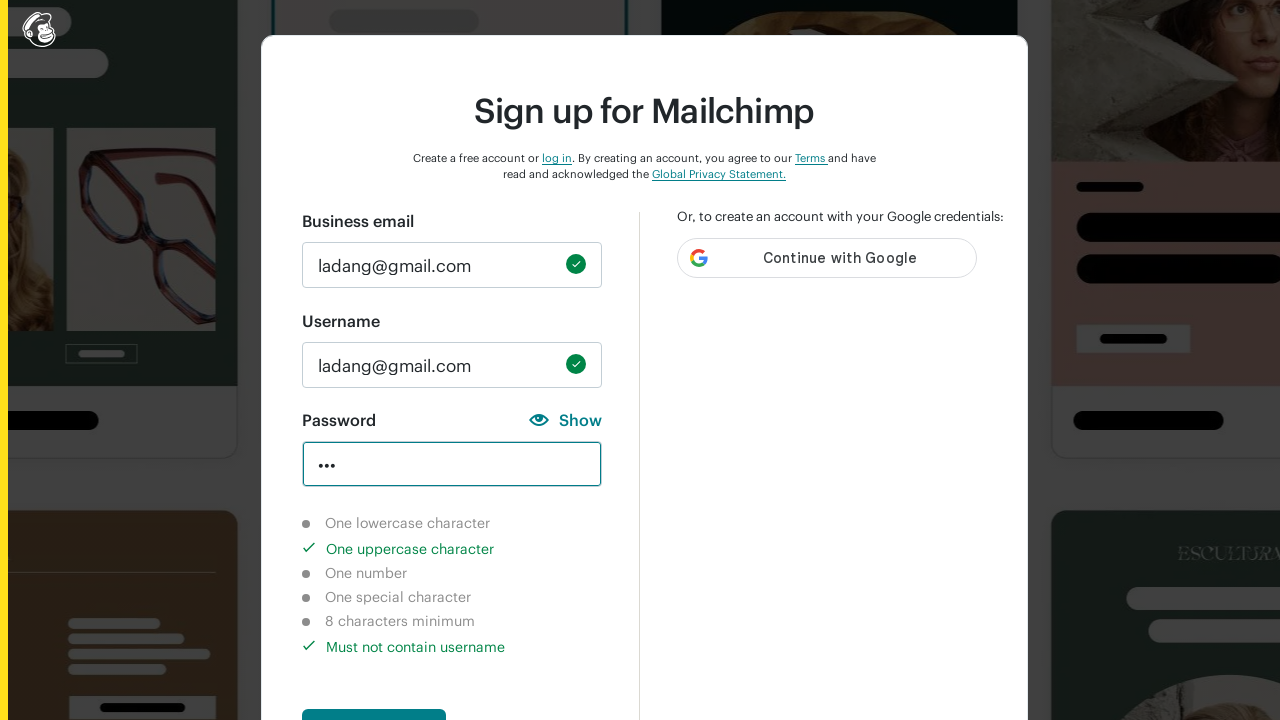

Verified 8-character minimum indicator is not completed
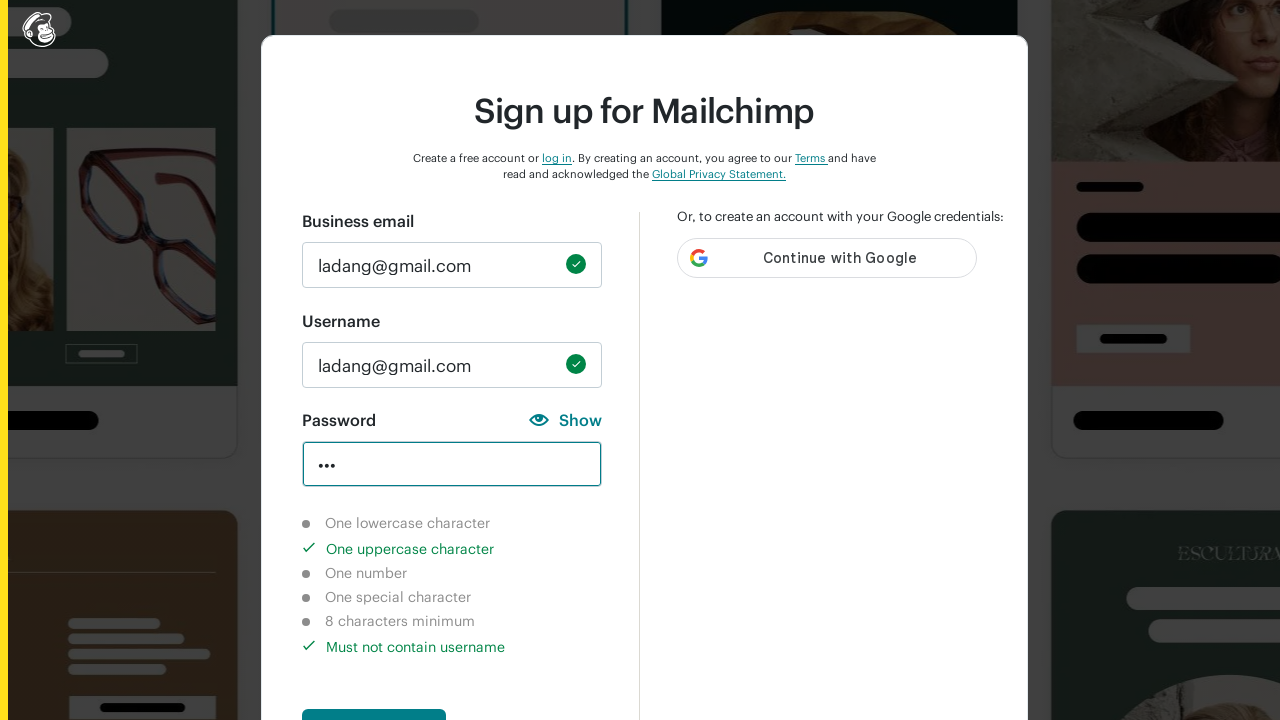

Cleared password field on #new_password
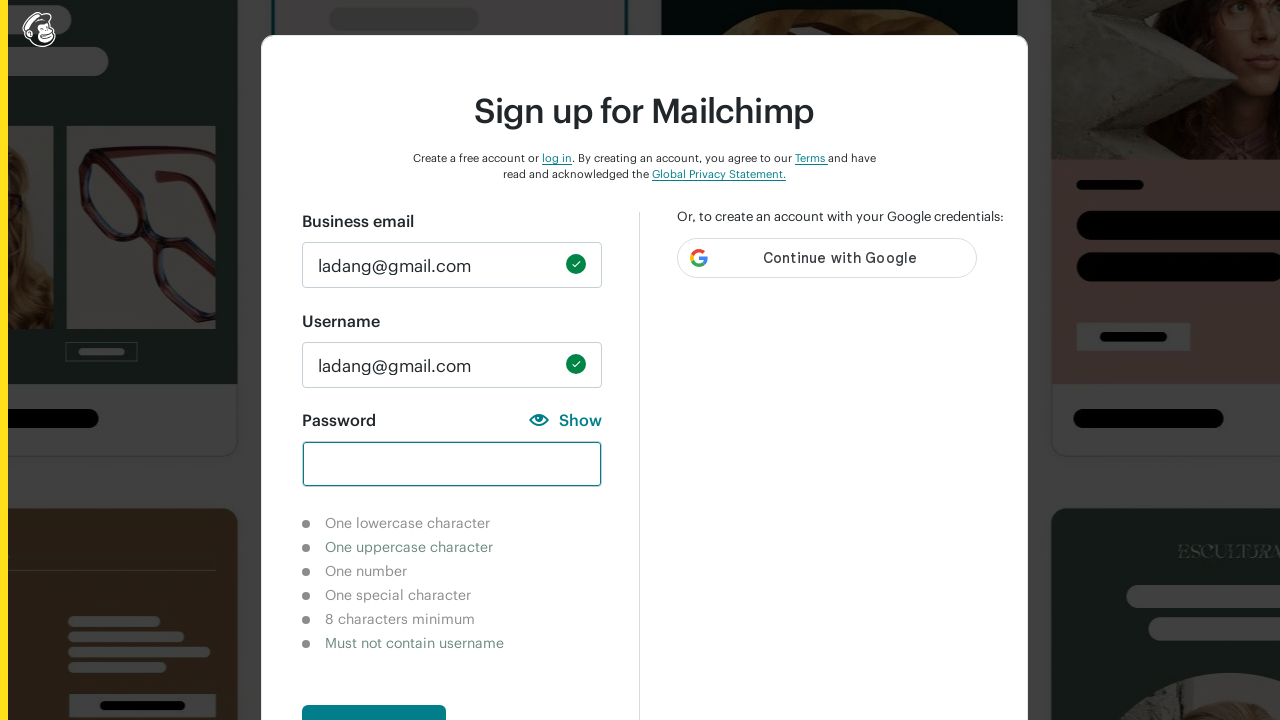

Entered password '123' to test number validation on #new_password
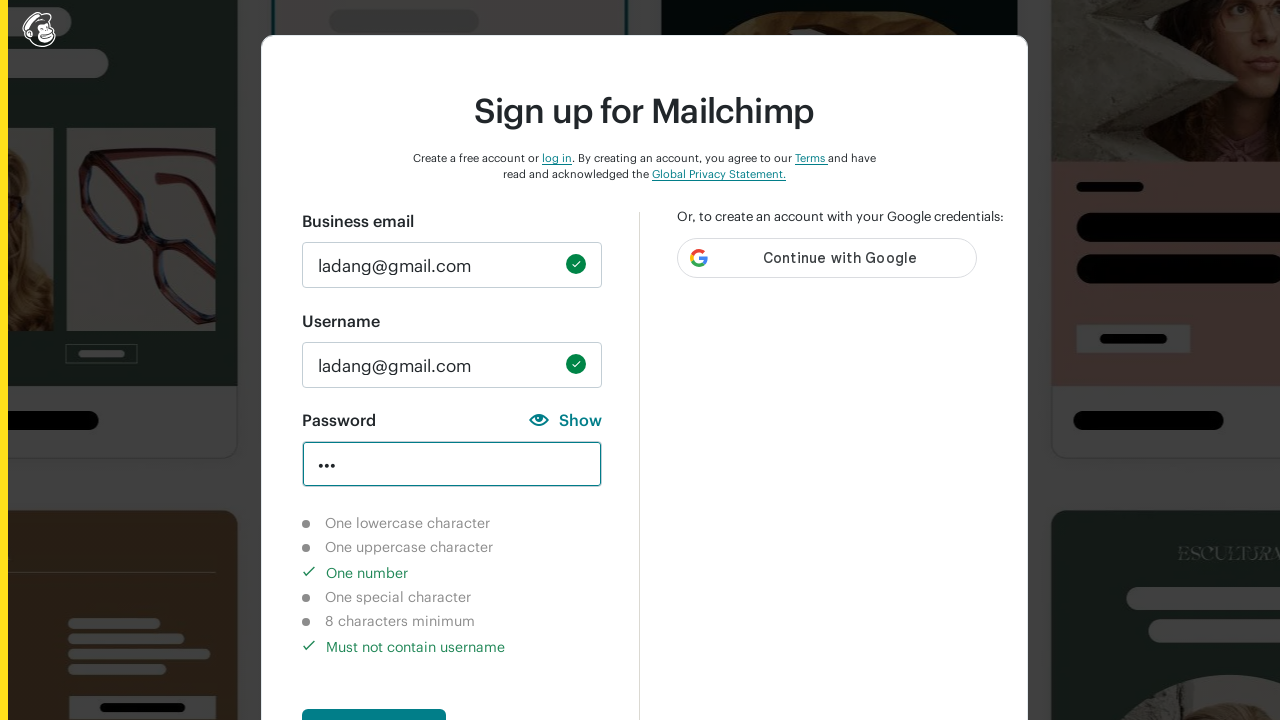

Waited 3 seconds for validation indicators to update
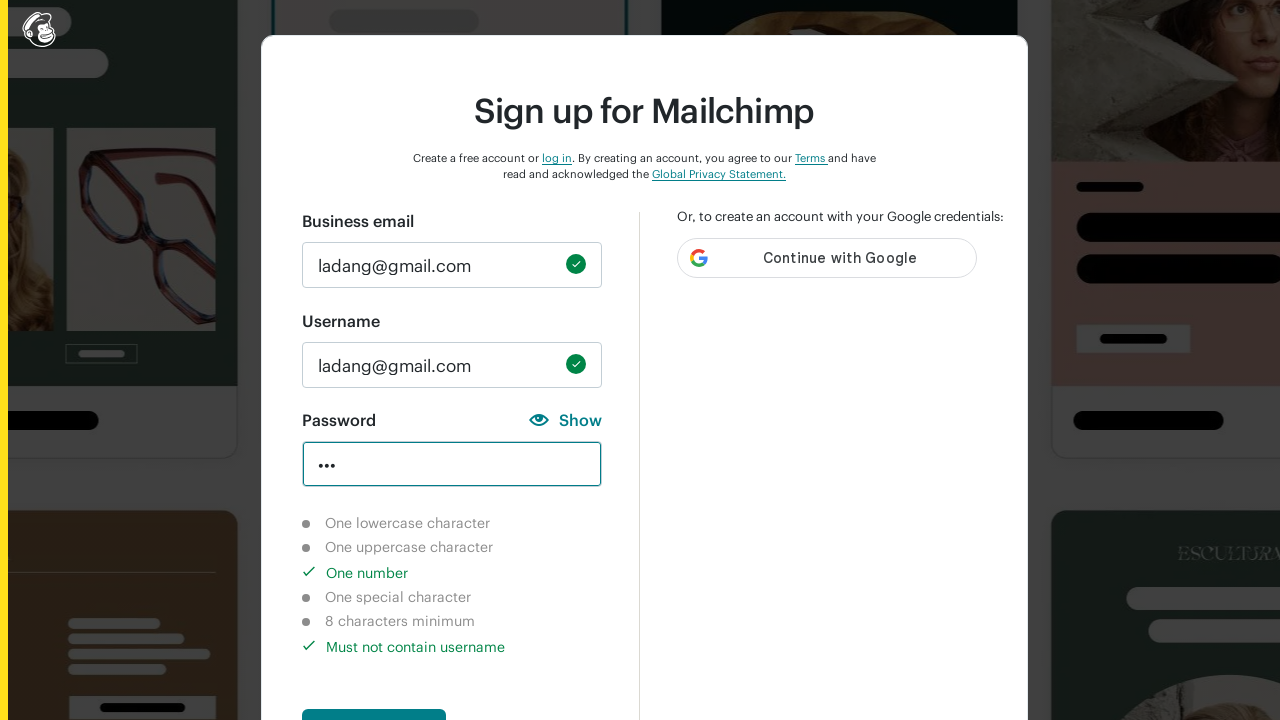

Verified lowercase character indicator is not completed
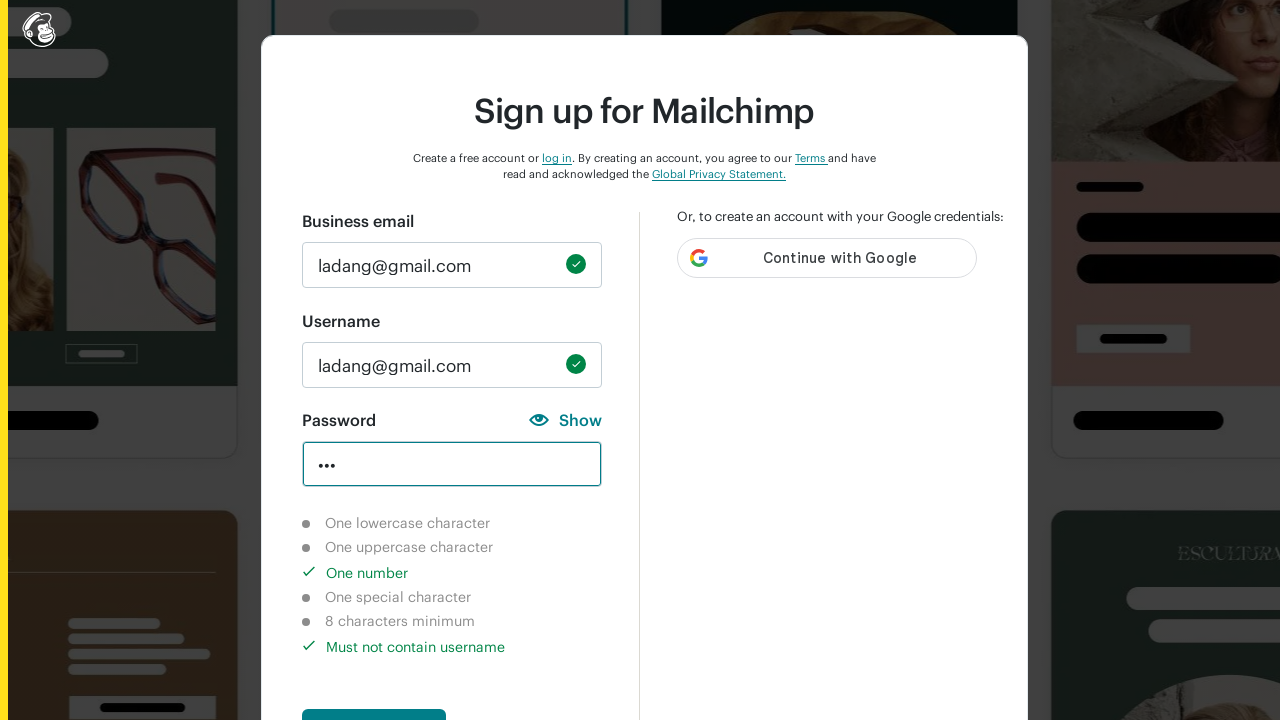

Verified uppercase character indicator is not completed
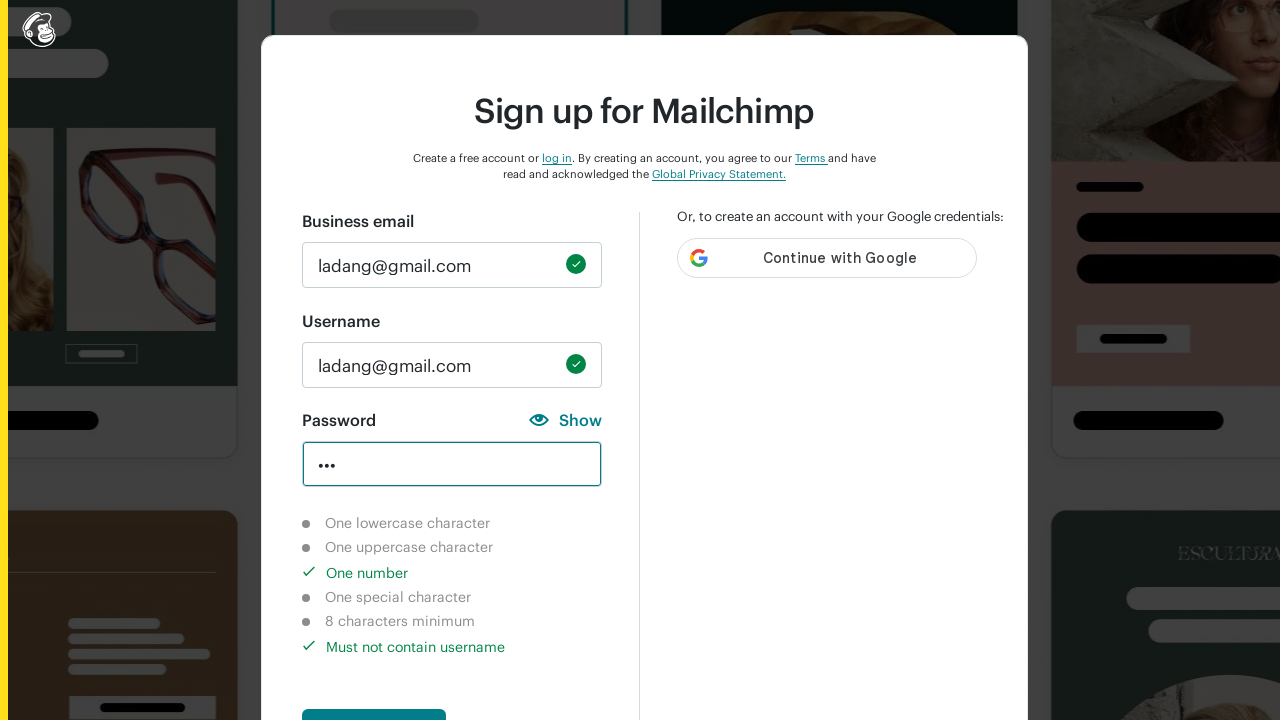

Verified number character indicator is completed
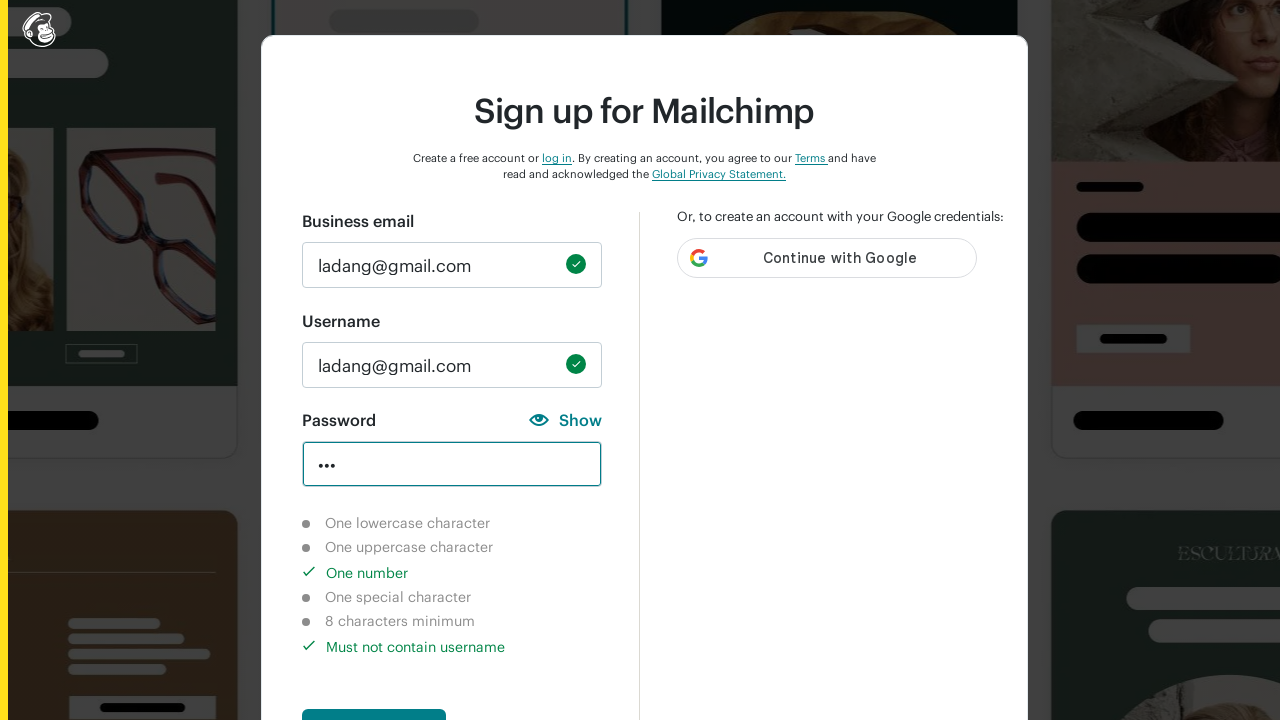

Verified special character indicator is not completed
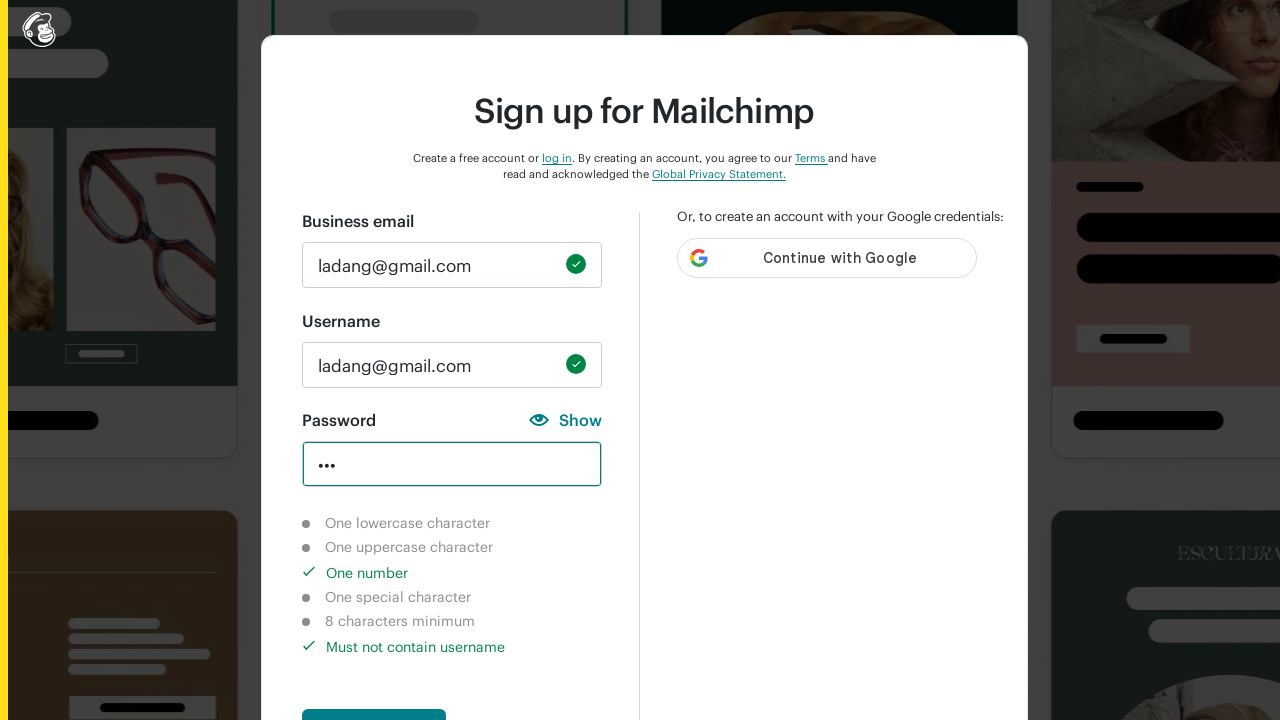

Verified 8-character minimum indicator is not completed
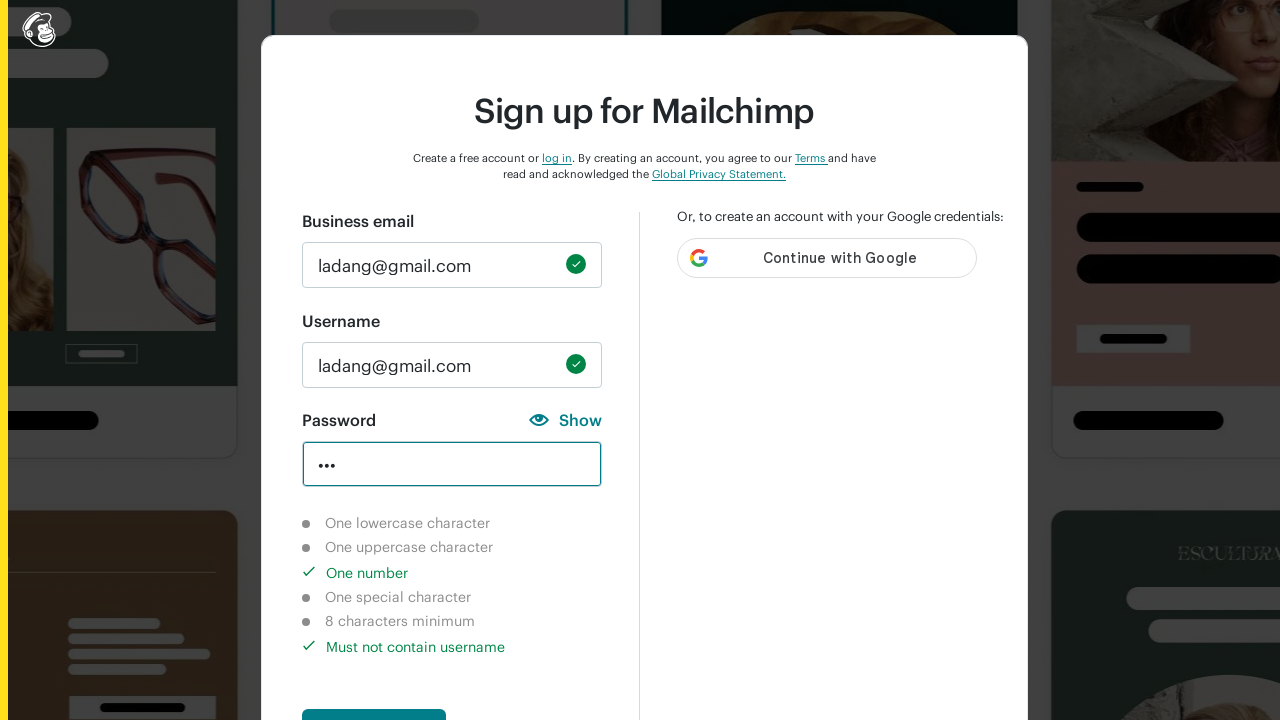

Cleared password field on #new_password
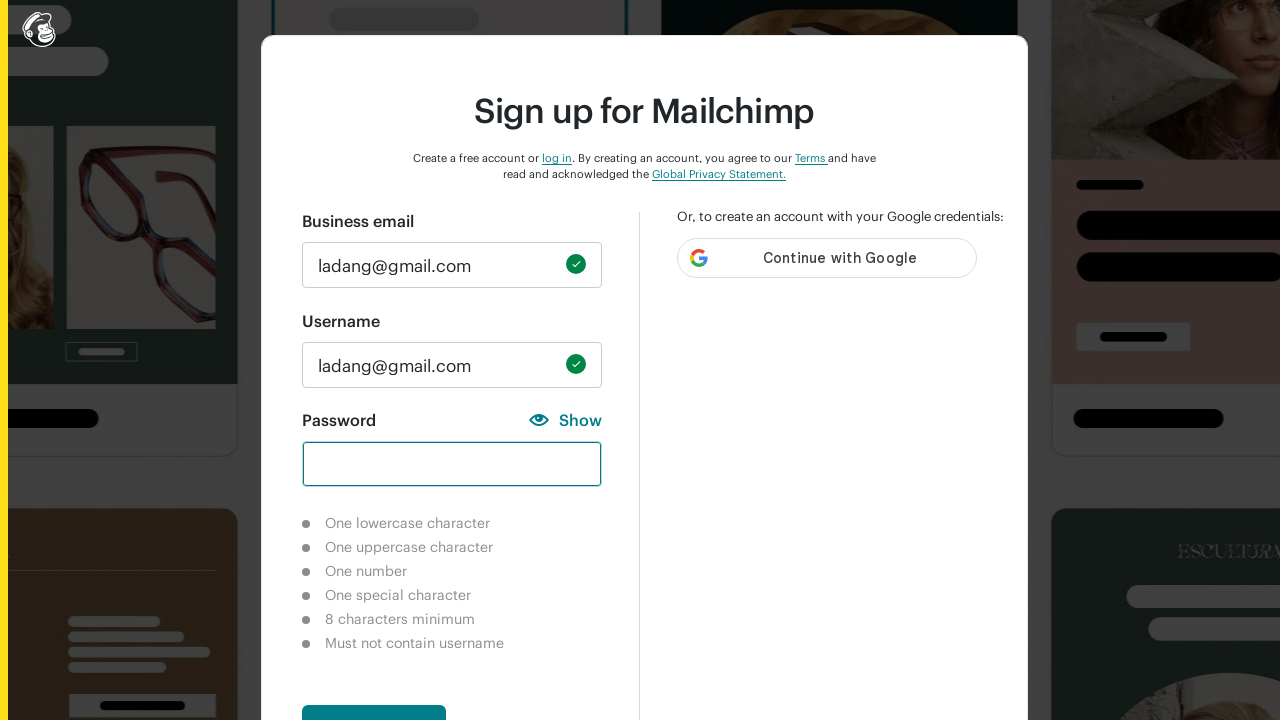

Entered password '!@#' to test special character validation on #new_password
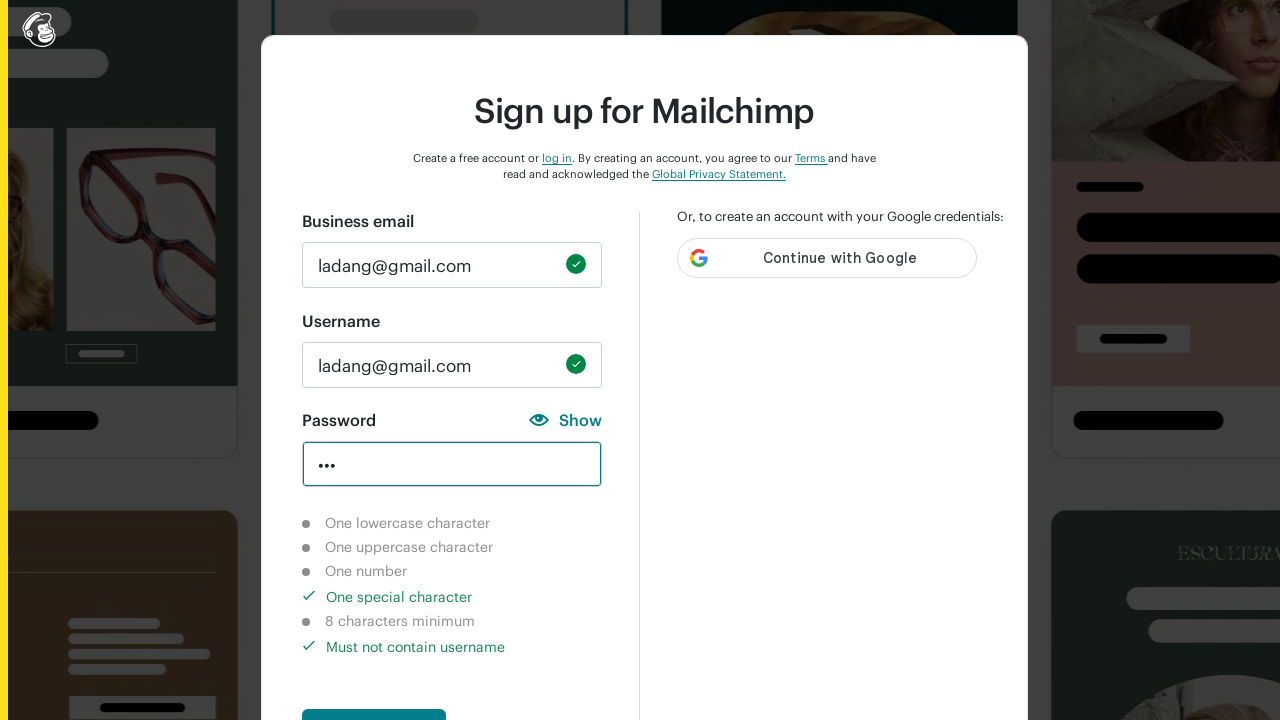

Waited 3 seconds for validation indicators to update
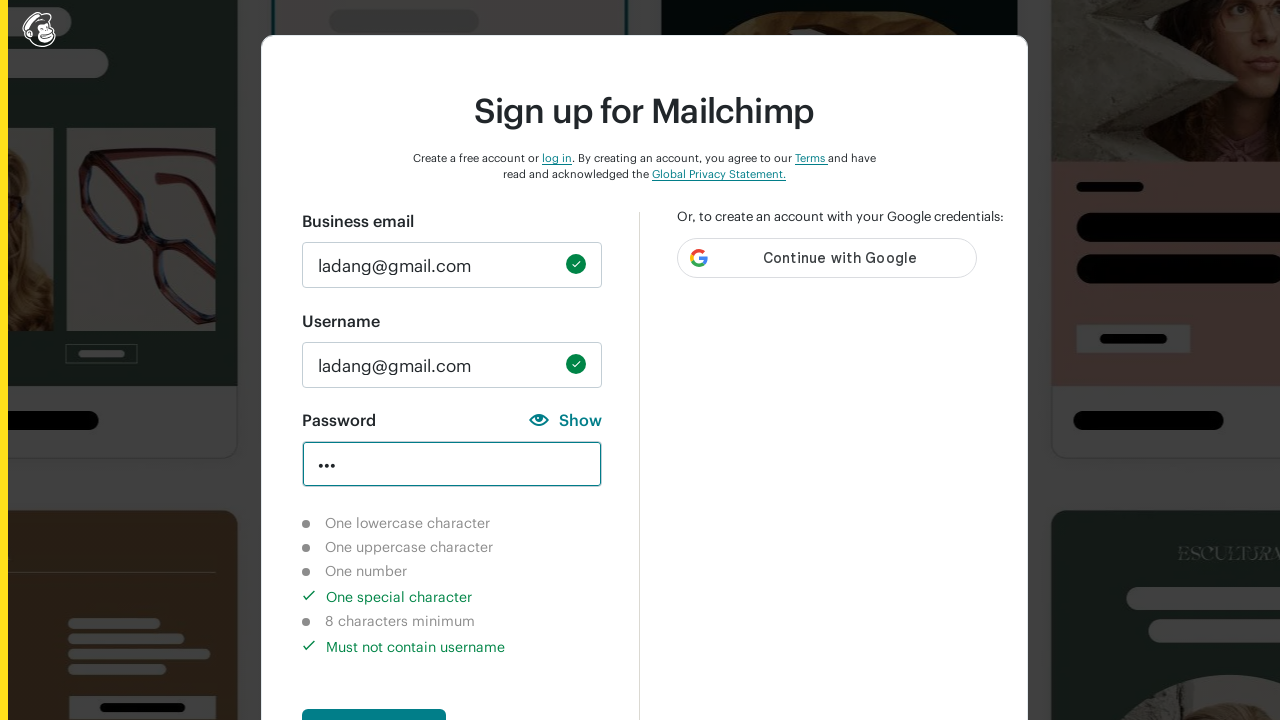

Verified lowercase character indicator is not completed
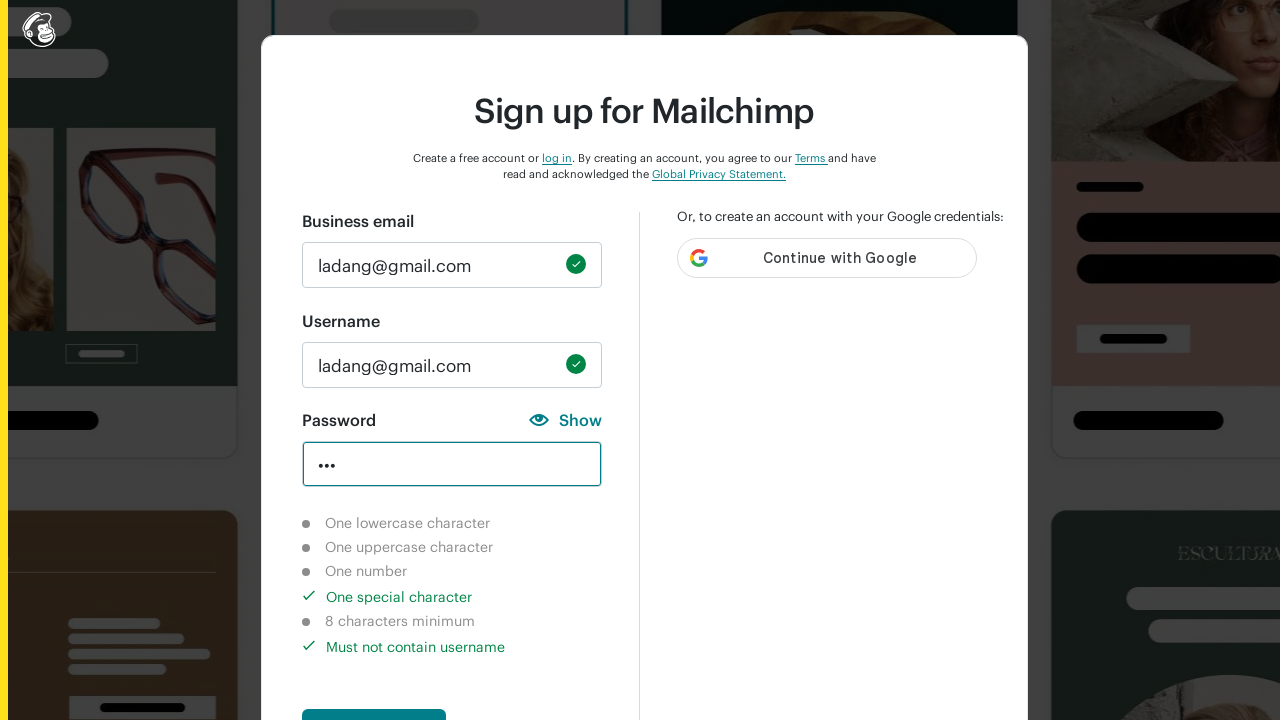

Verified uppercase character indicator is not completed
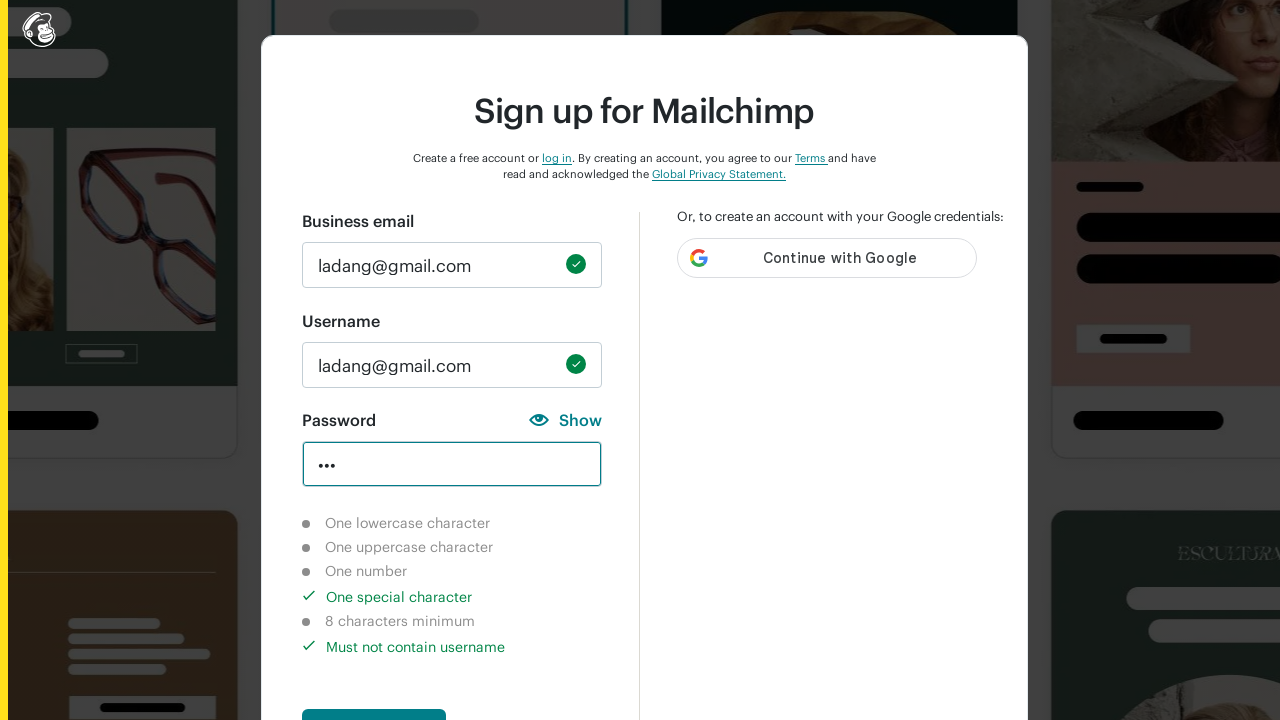

Verified number character indicator is not completed
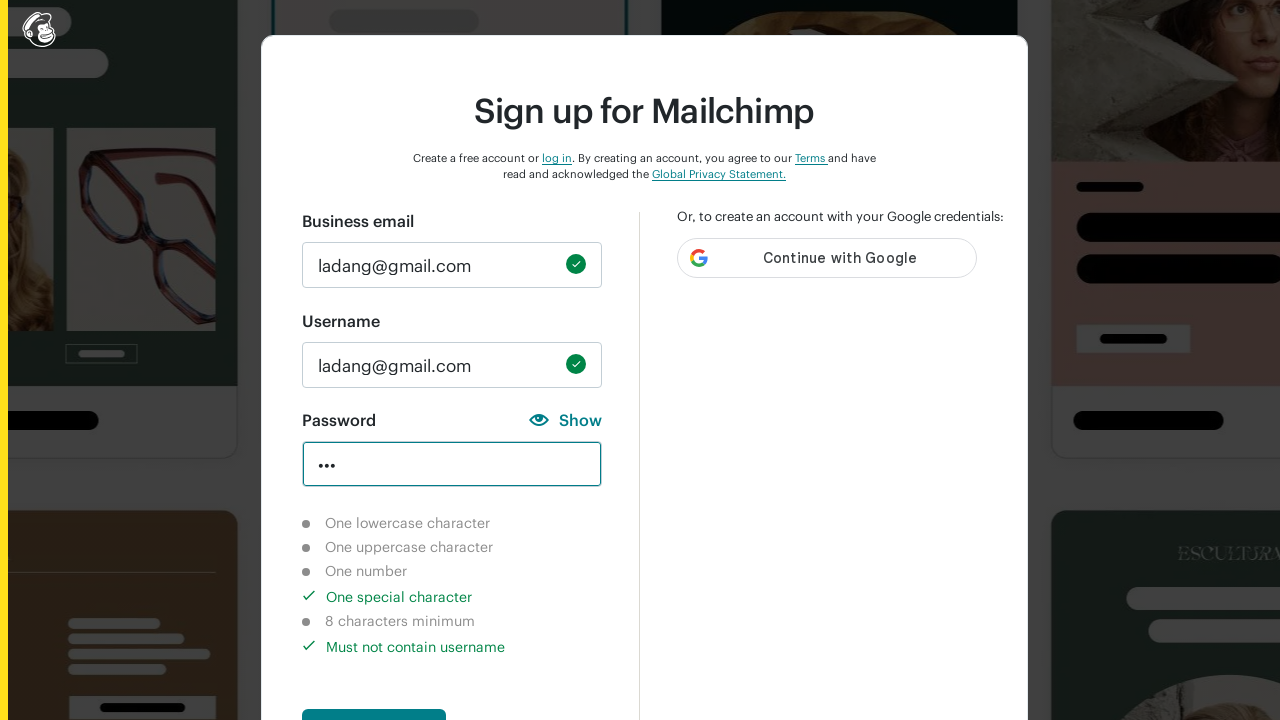

Verified special character indicator is completed
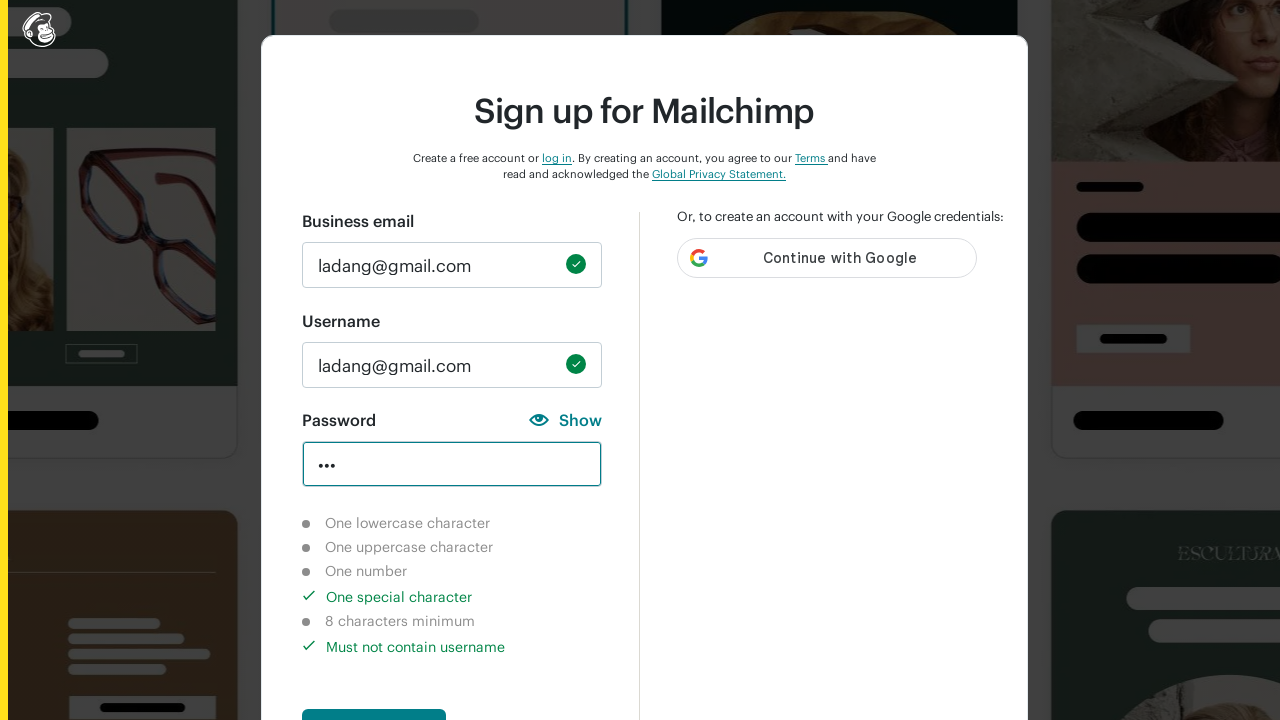

Verified 8-character minimum indicator is not completed
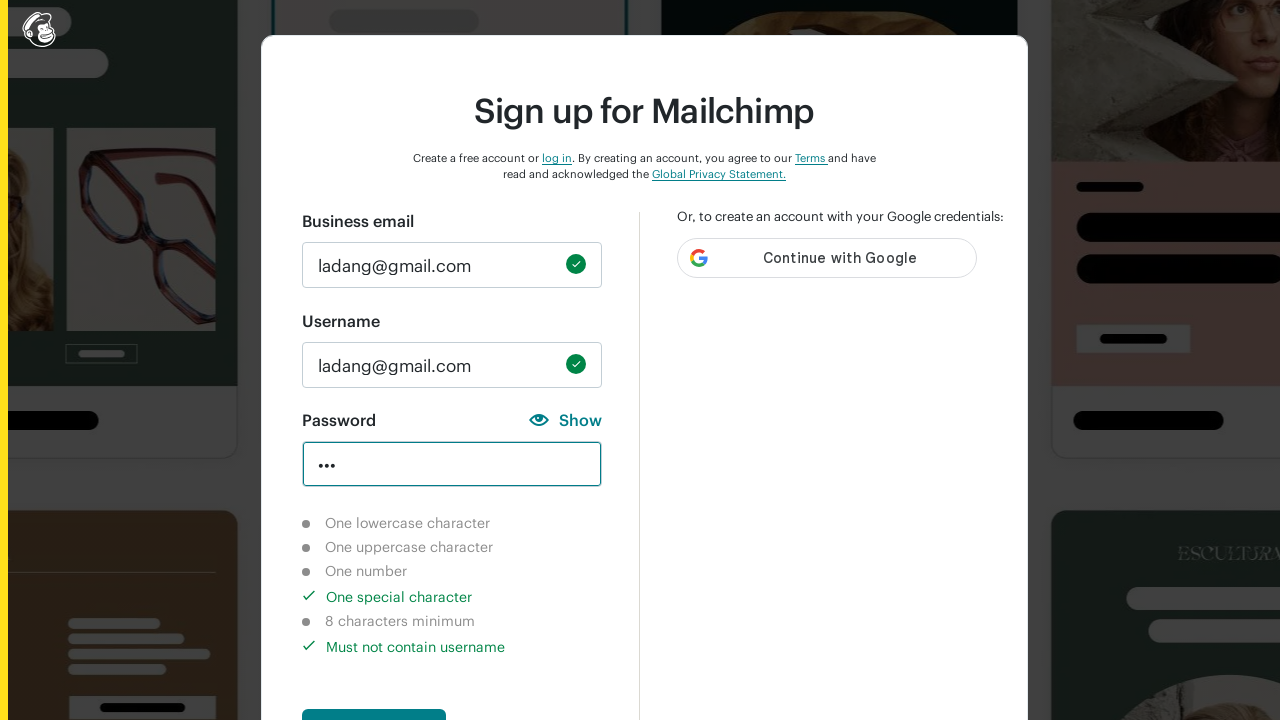

Cleared password field on #new_password
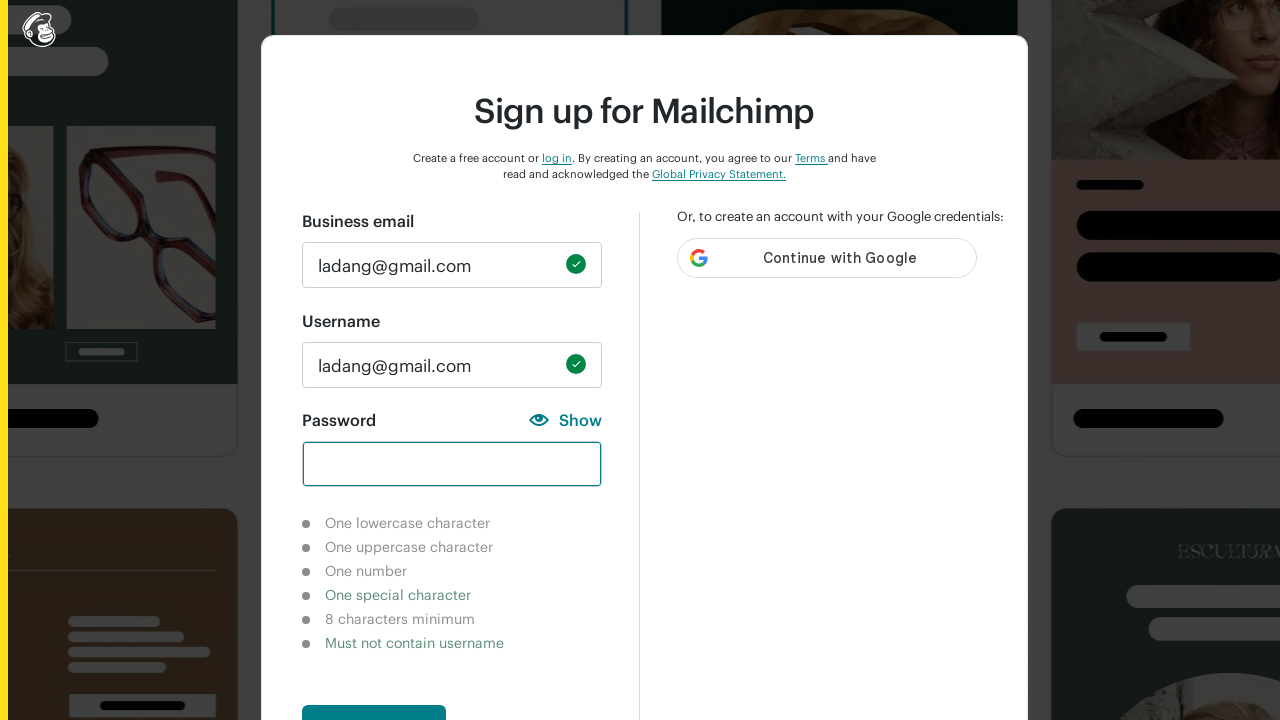

Entered password 'ABCZYZGHM' to test 8-character minimum validation on #new_password
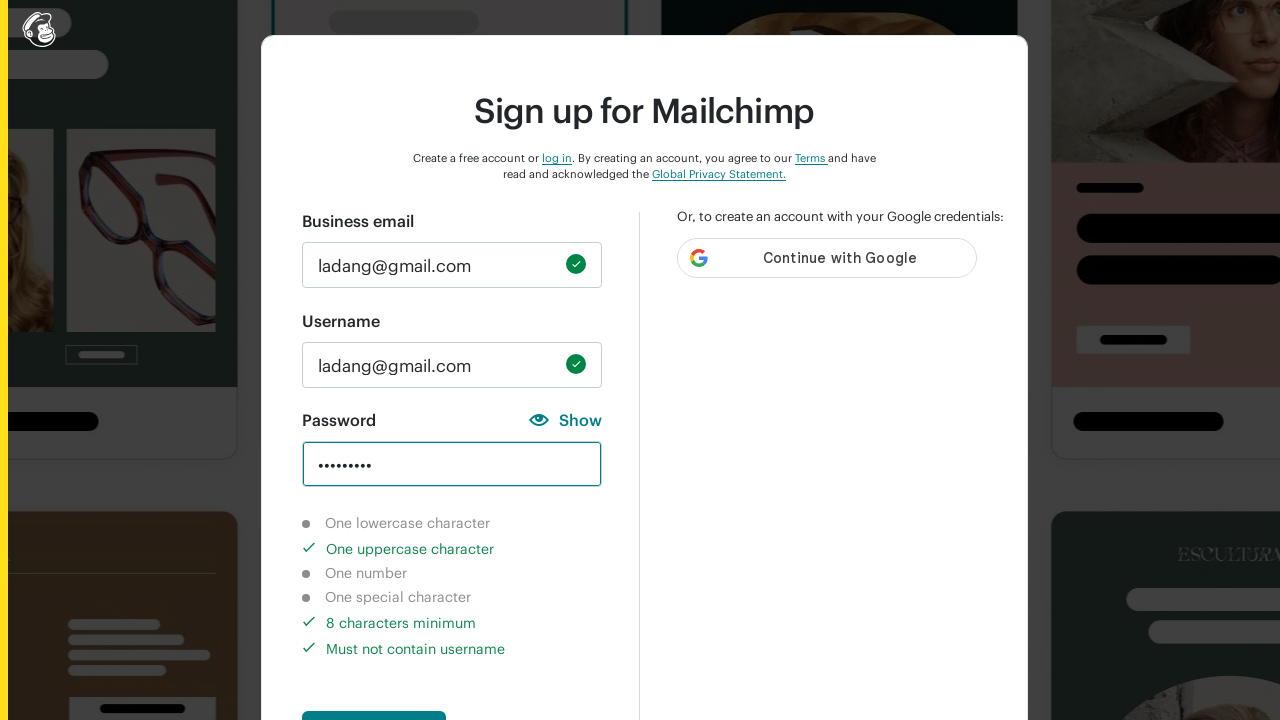

Waited 3 seconds for validation indicators to update
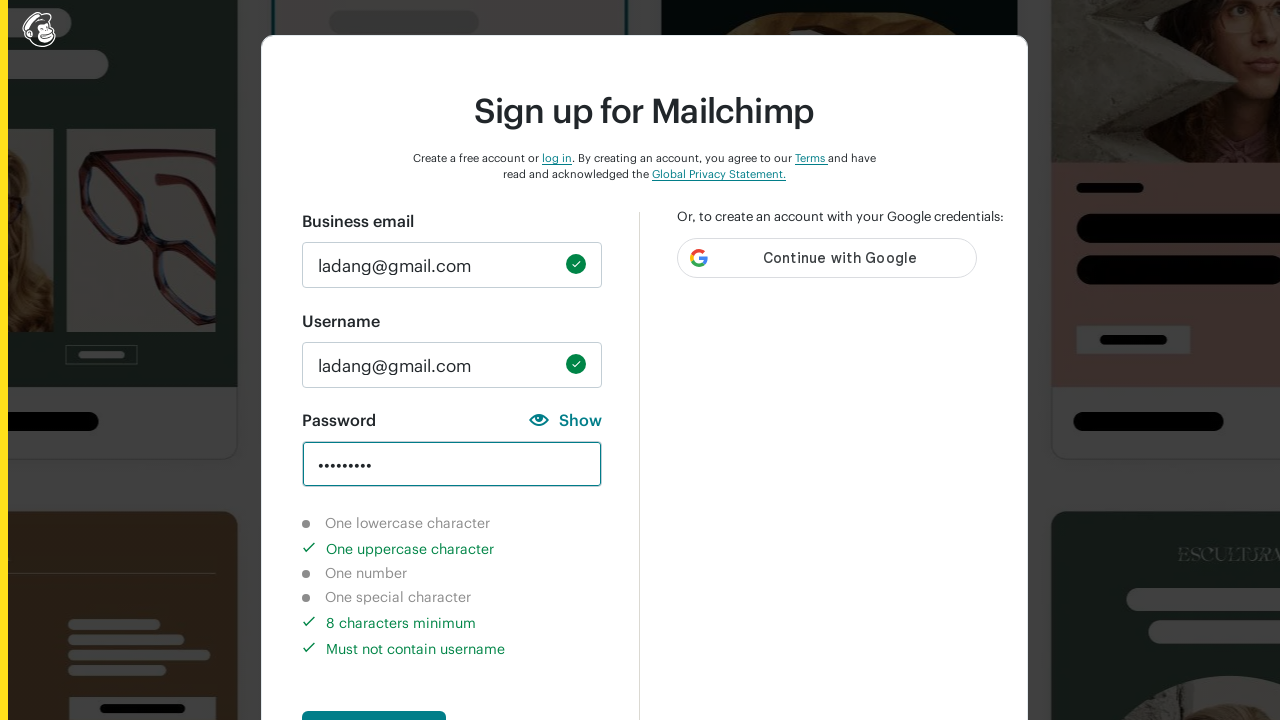

Verified lowercase character indicator is not completed
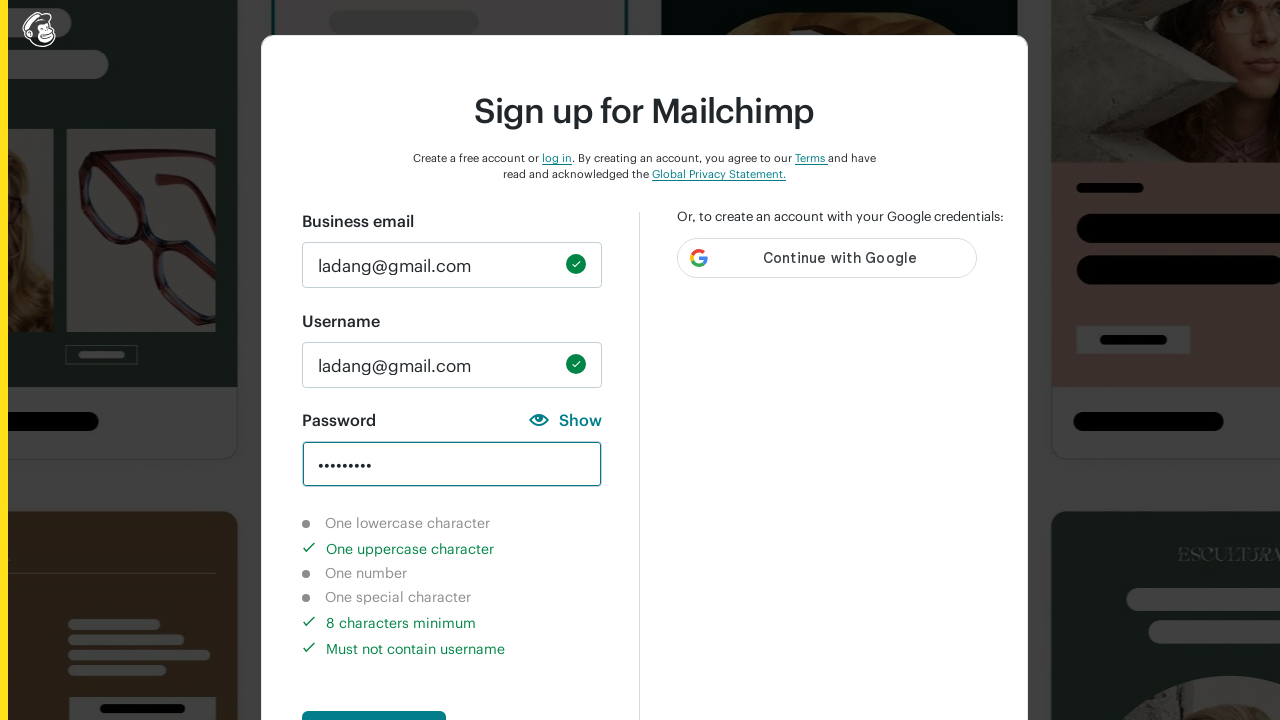

Verified uppercase character indicator is completed
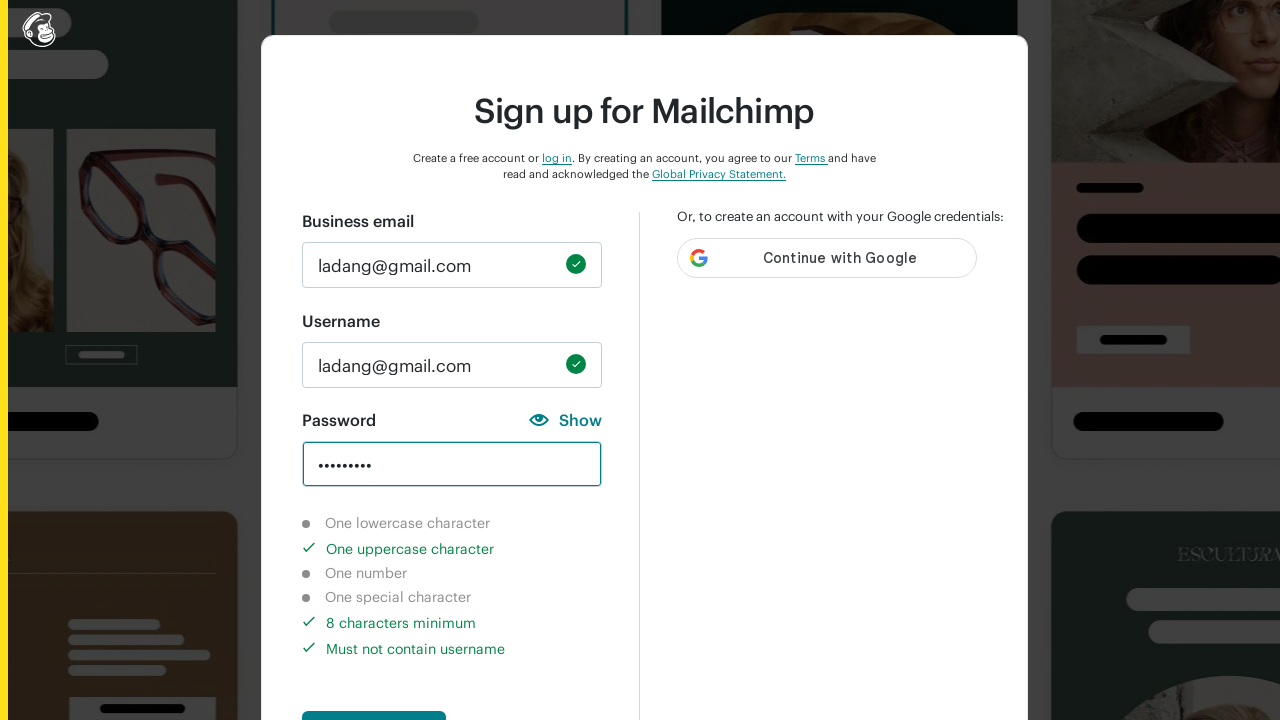

Verified number character indicator is not completed
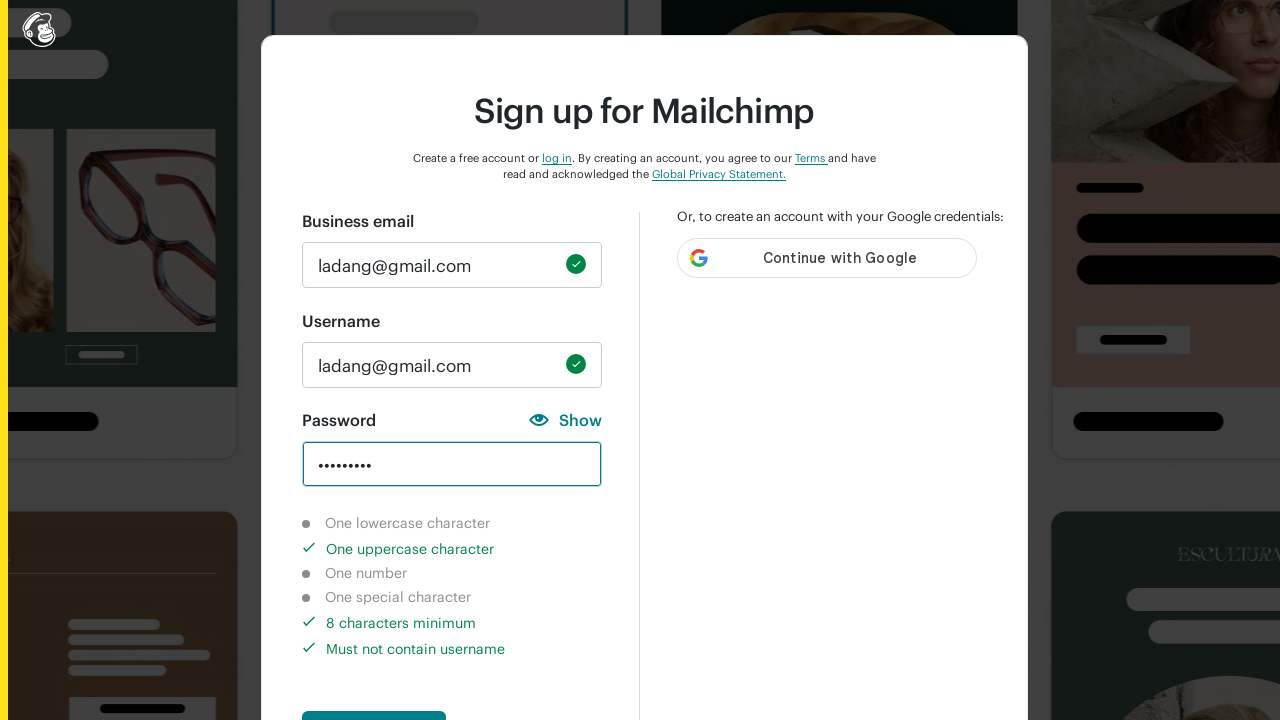

Verified special character indicator is not completed
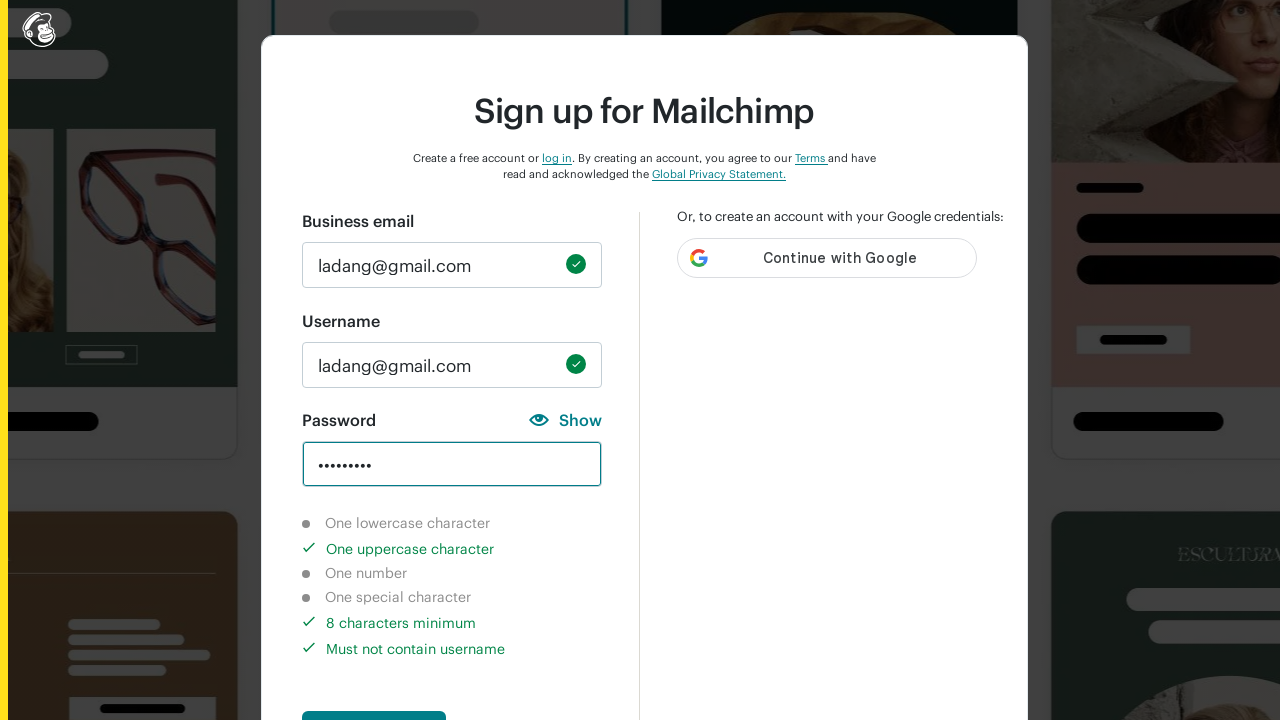

Verified 8-character minimum indicator is completed
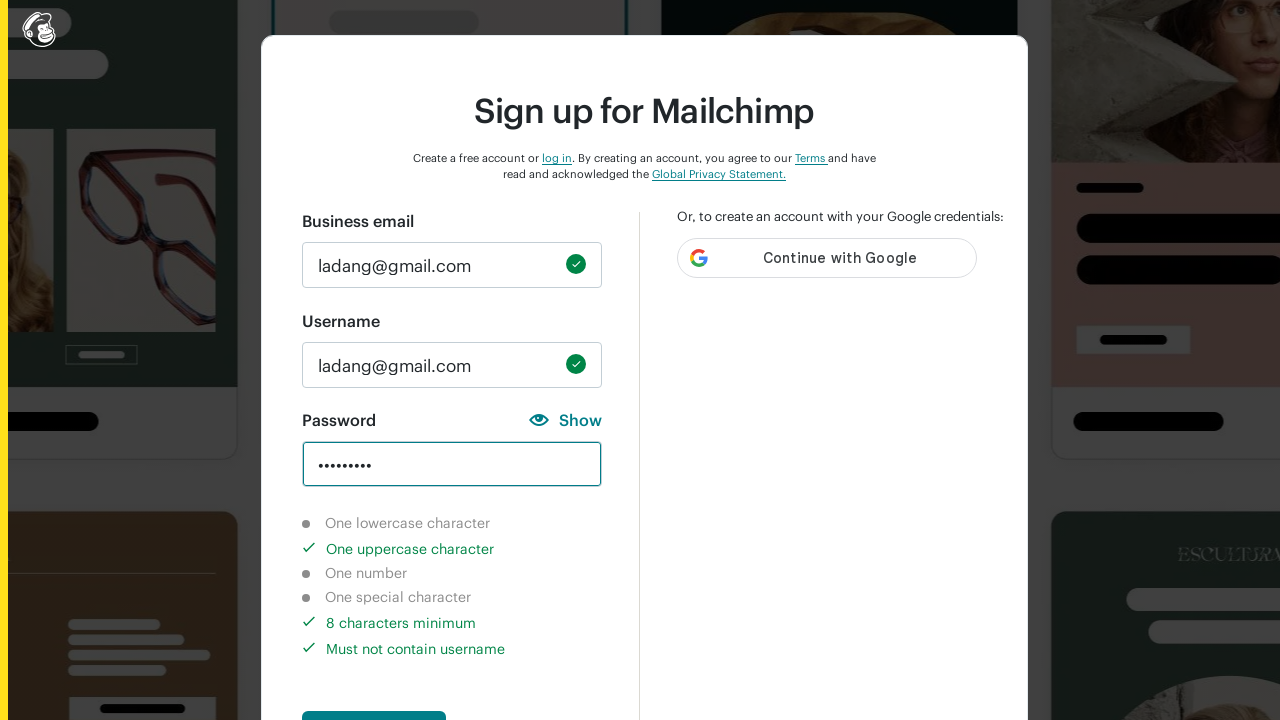

Cleared password field on #new_password
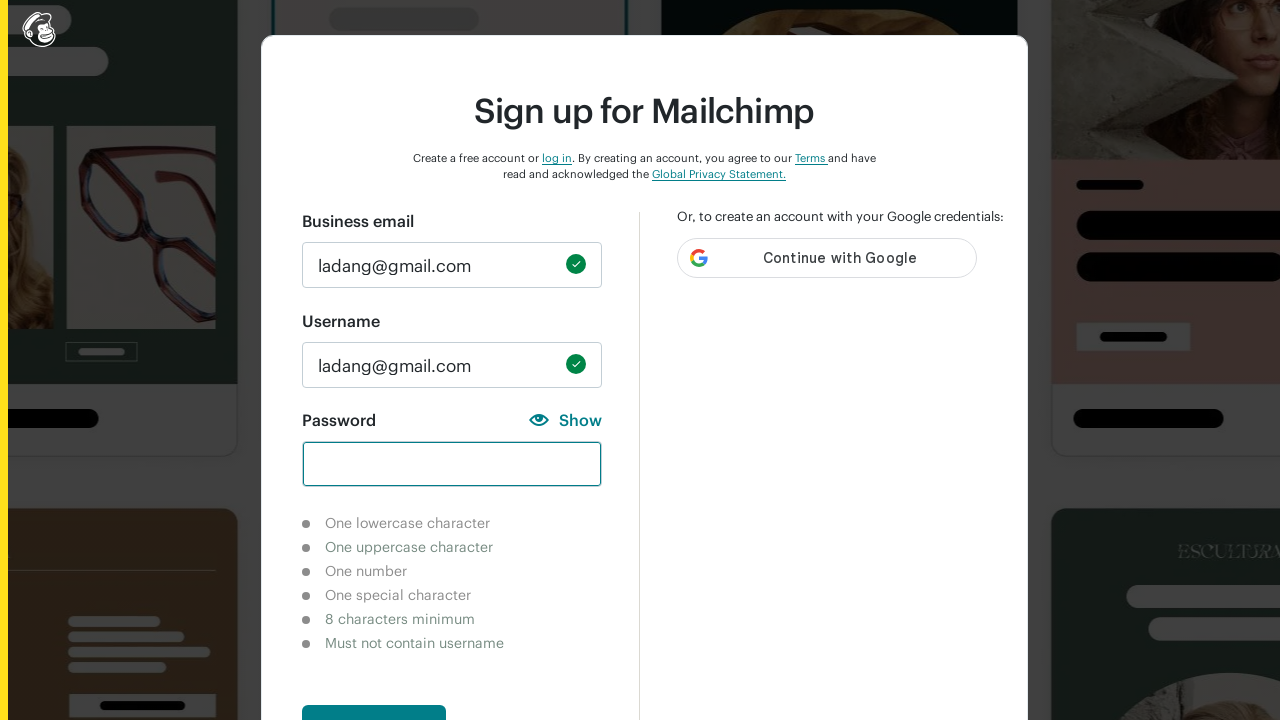

Entered password '123abcABC!@#' meeting all validation requirements on #new_password
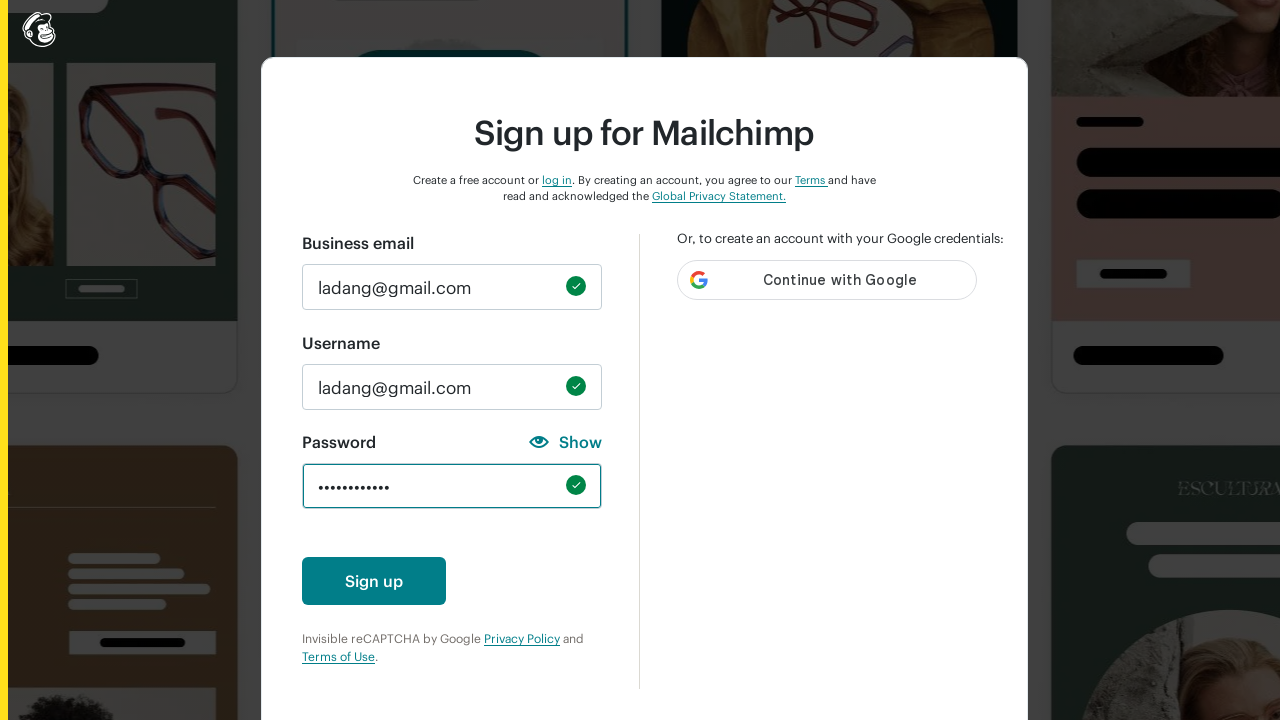

Waited 3 seconds for validation indicators to update
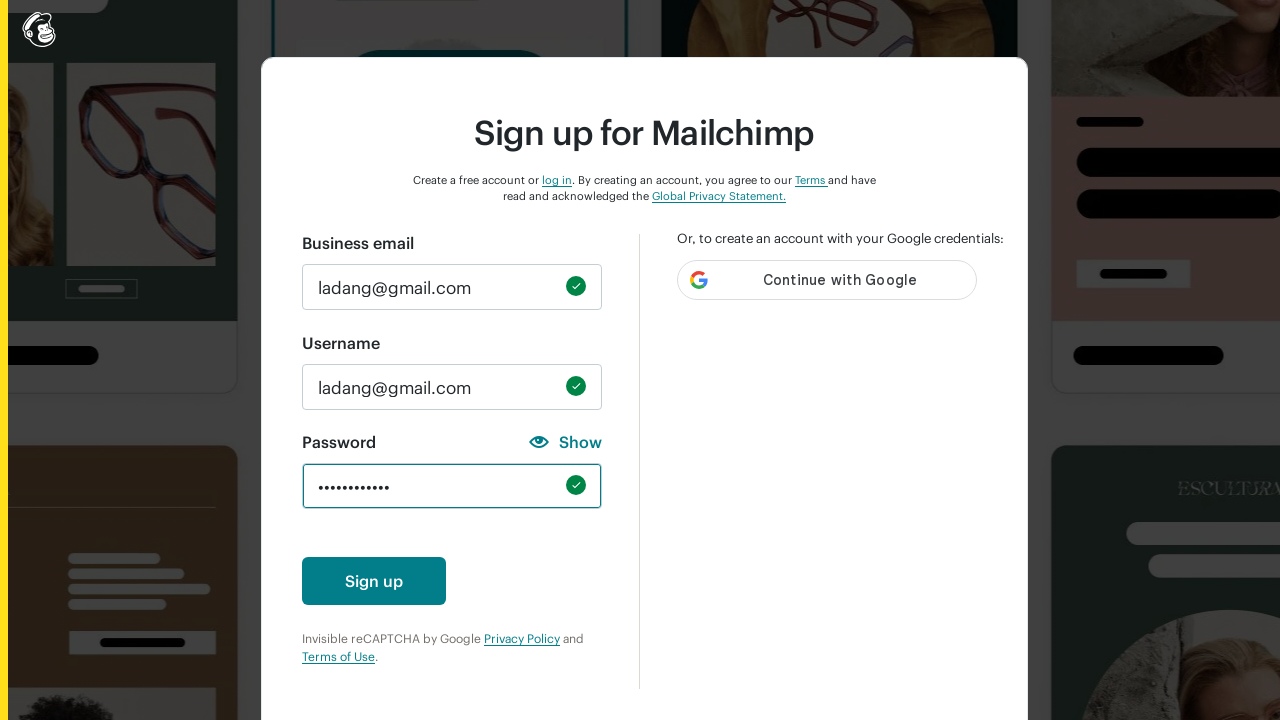

Verified lowercase character indicator is hidden (all requirements met)
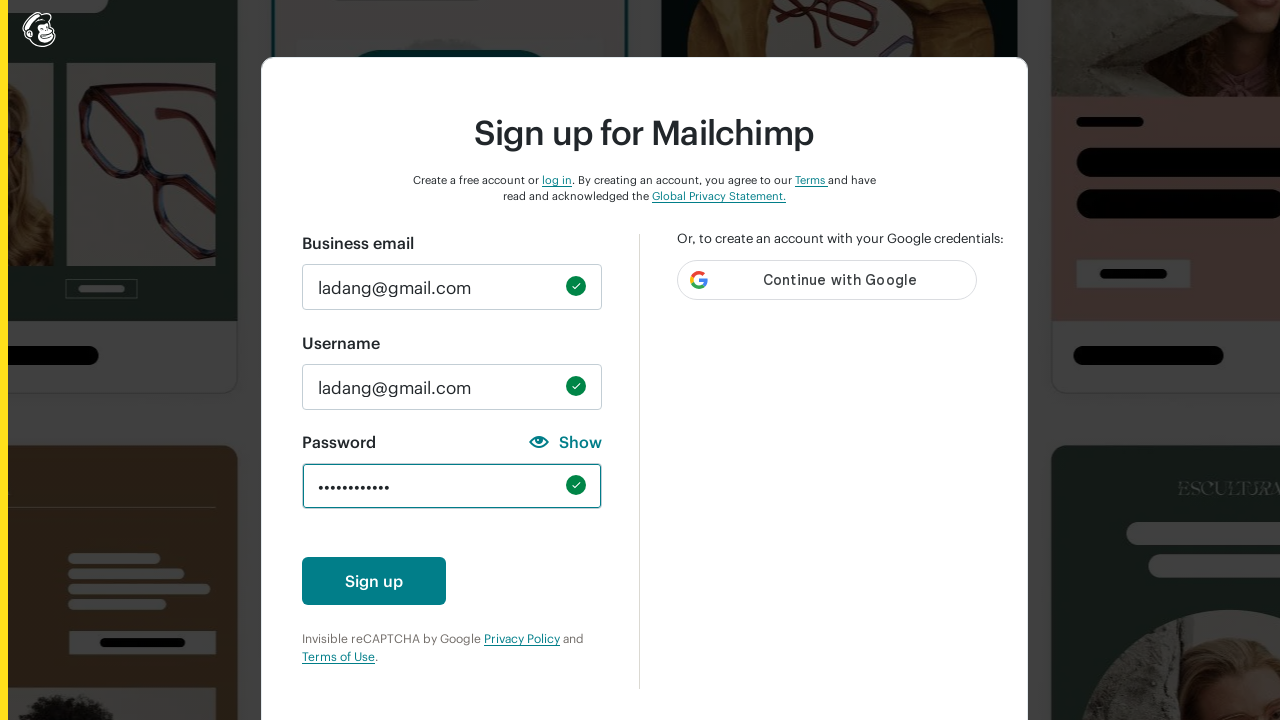

Verified uppercase character indicator is hidden (all requirements met)
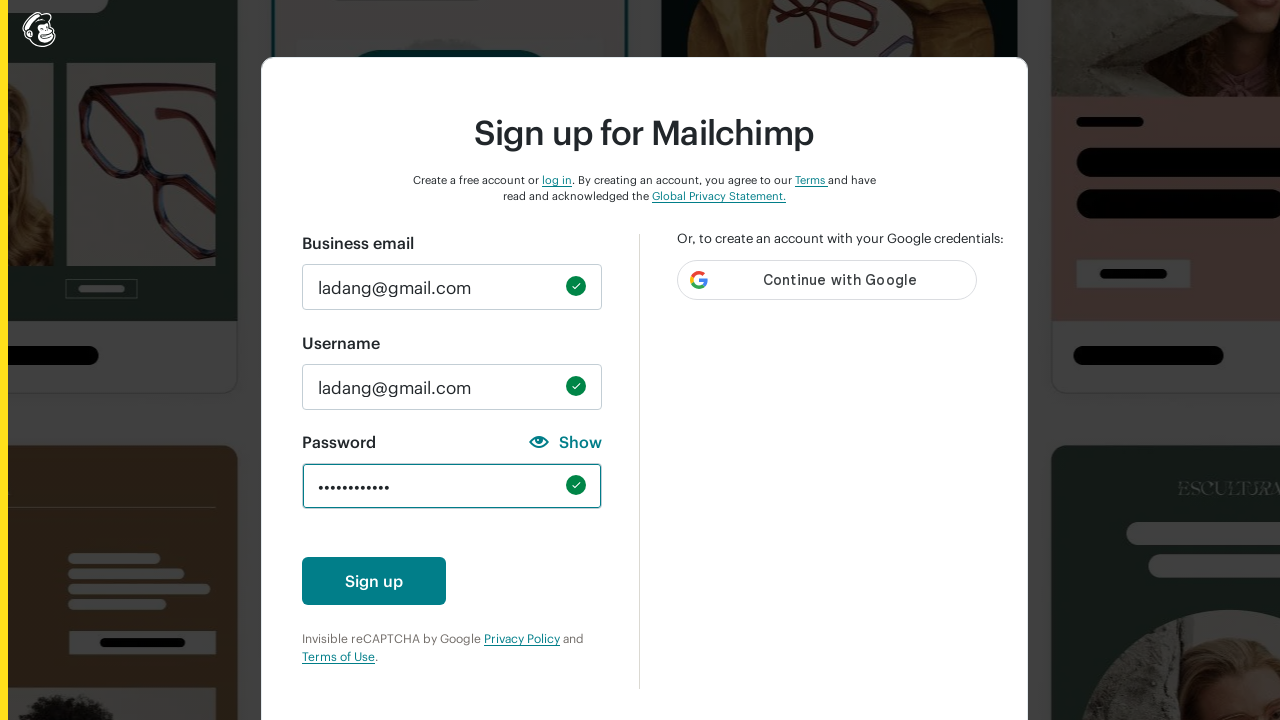

Verified number character indicator is hidden (all requirements met)
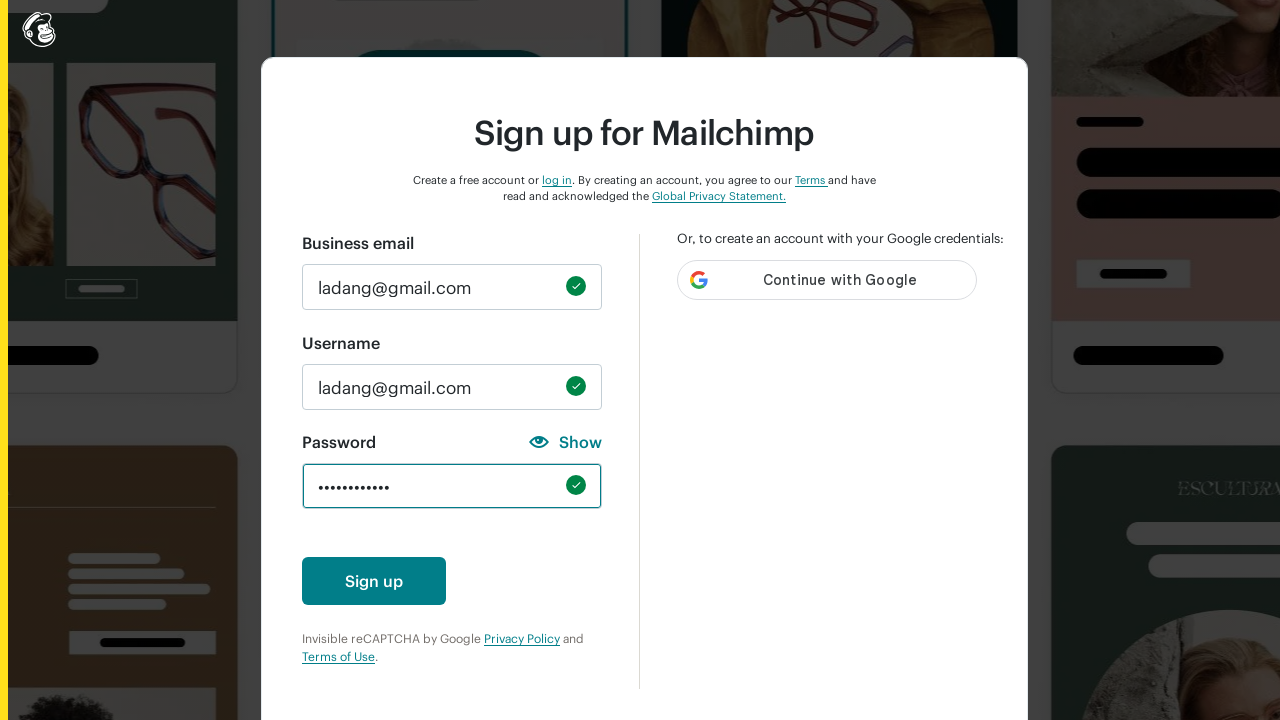

Verified special character indicator is hidden (all requirements met)
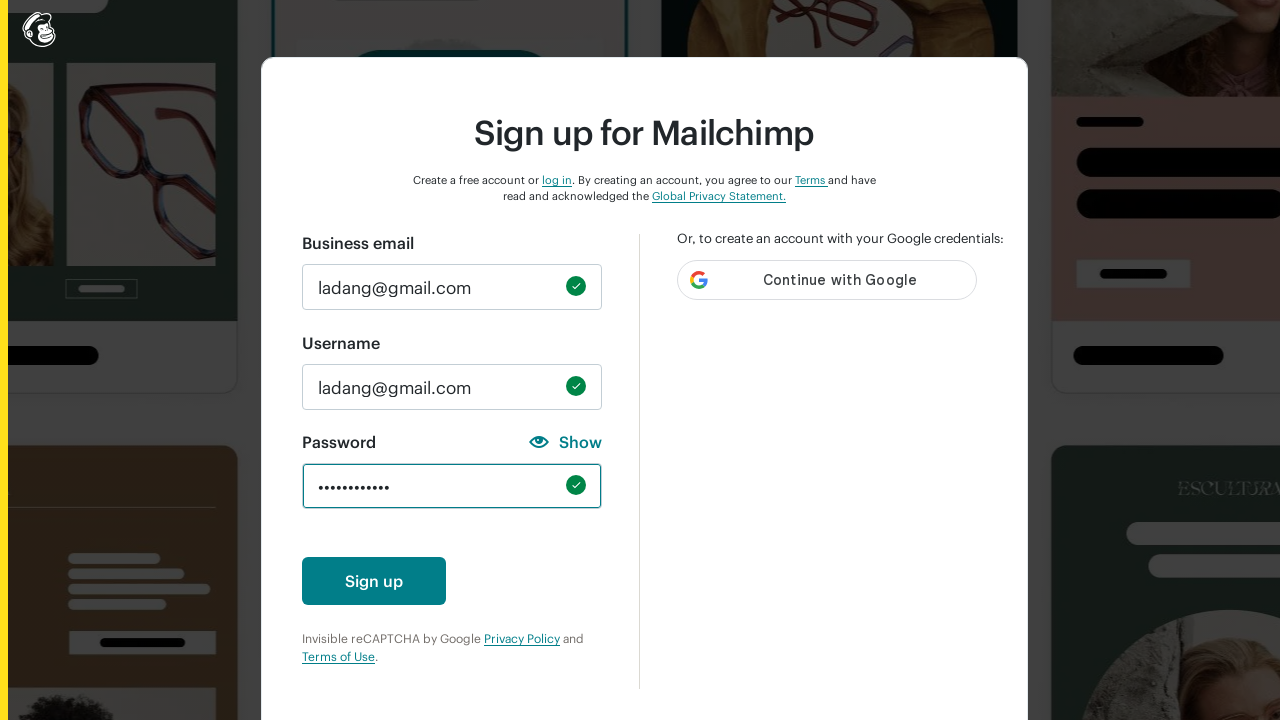

Verified 8-character minimum indicator is hidden (all requirements met)
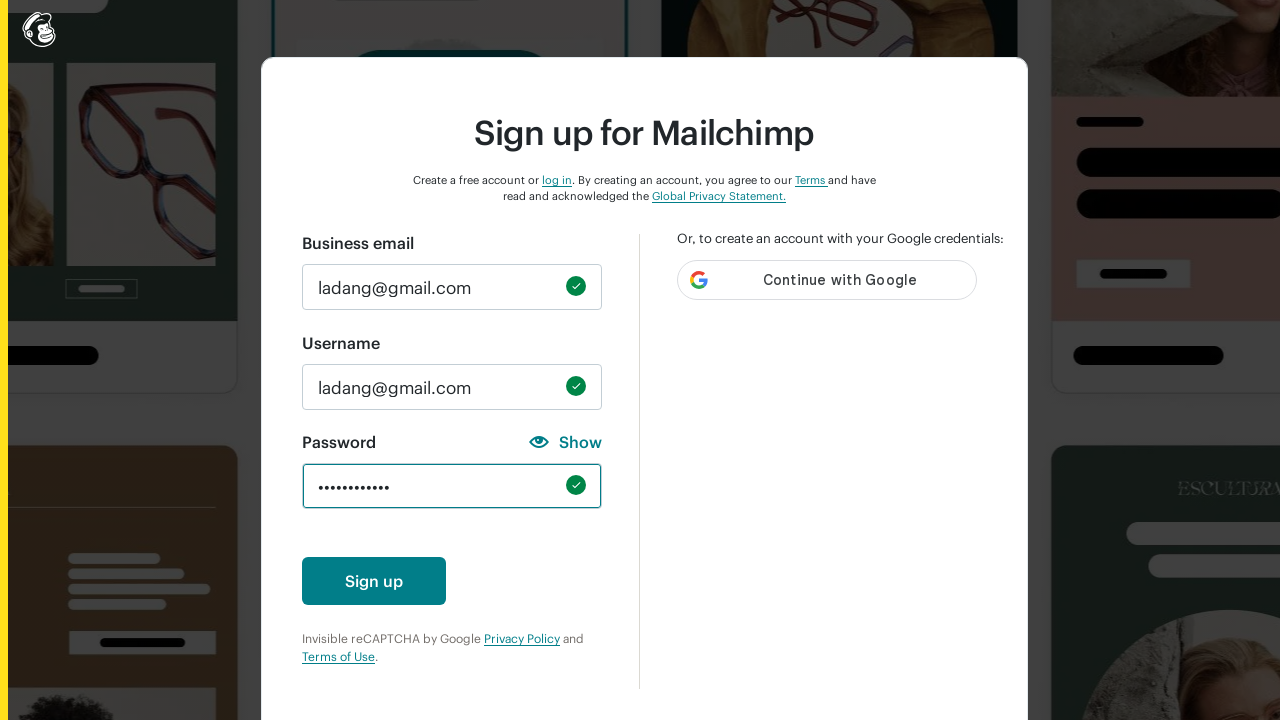

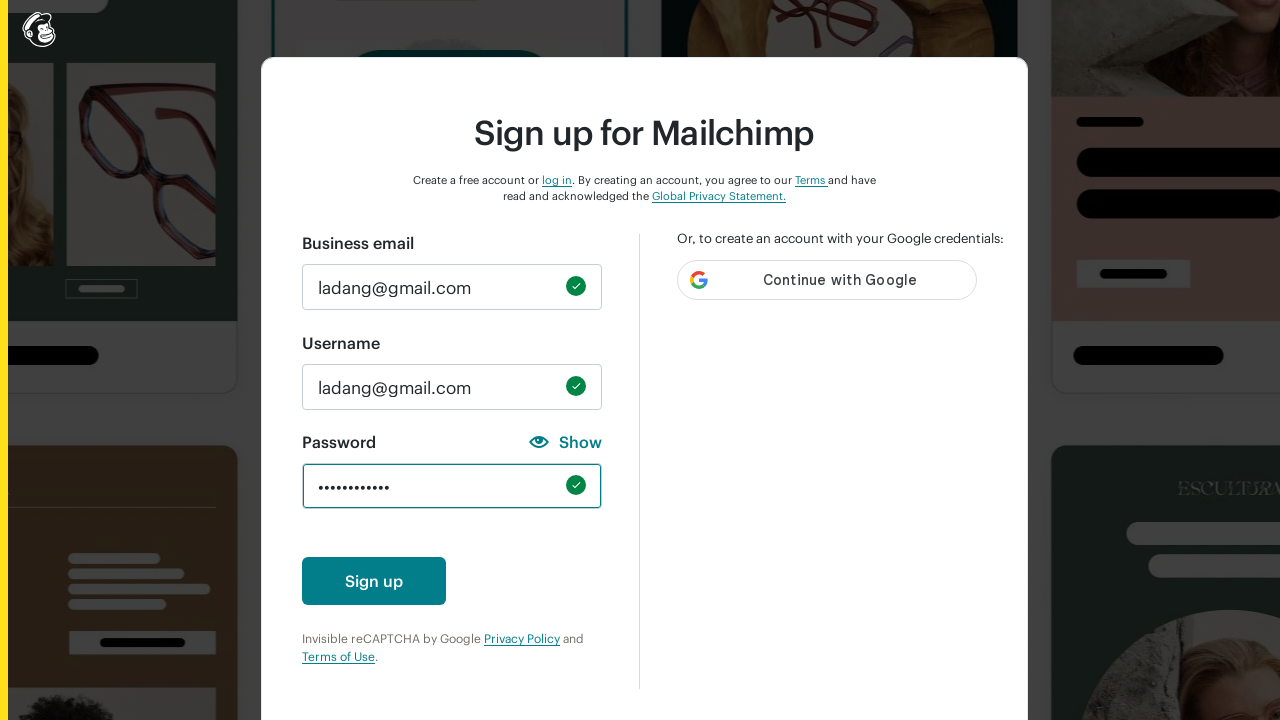